Tests password validation on MailChimp signup form by entering various password combinations and verifying validation indicators

Starting URL: https://login.mailchimp.com/signup/

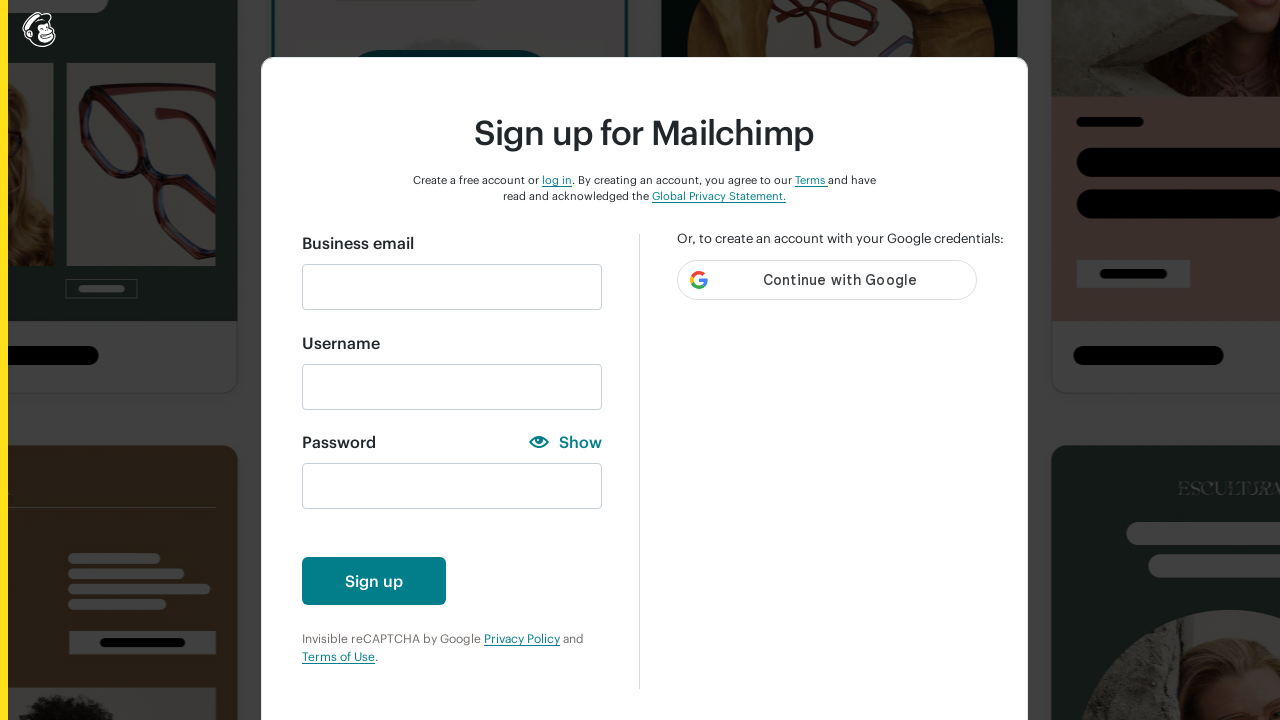

Filled email field with 'trang@gmail.com' on input#email
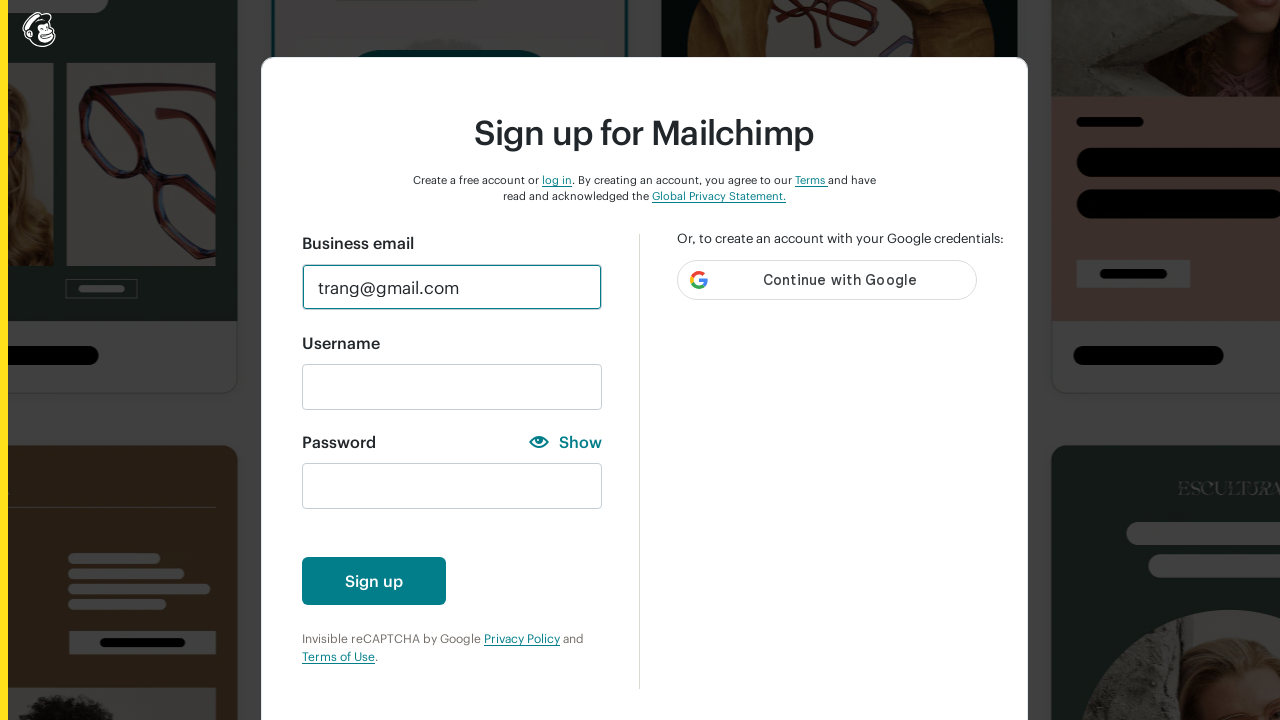

Entered password with numbers only: '12345' on input#new_password
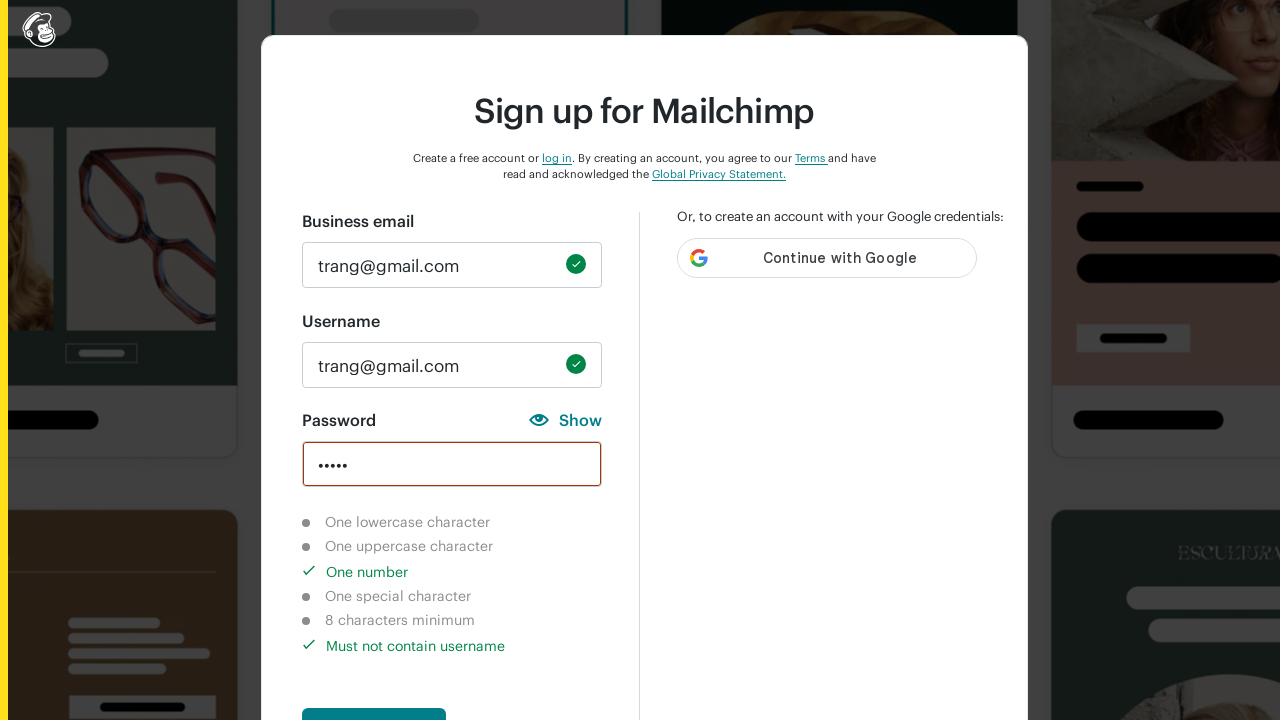

Waited 2000ms for validation indicators to update
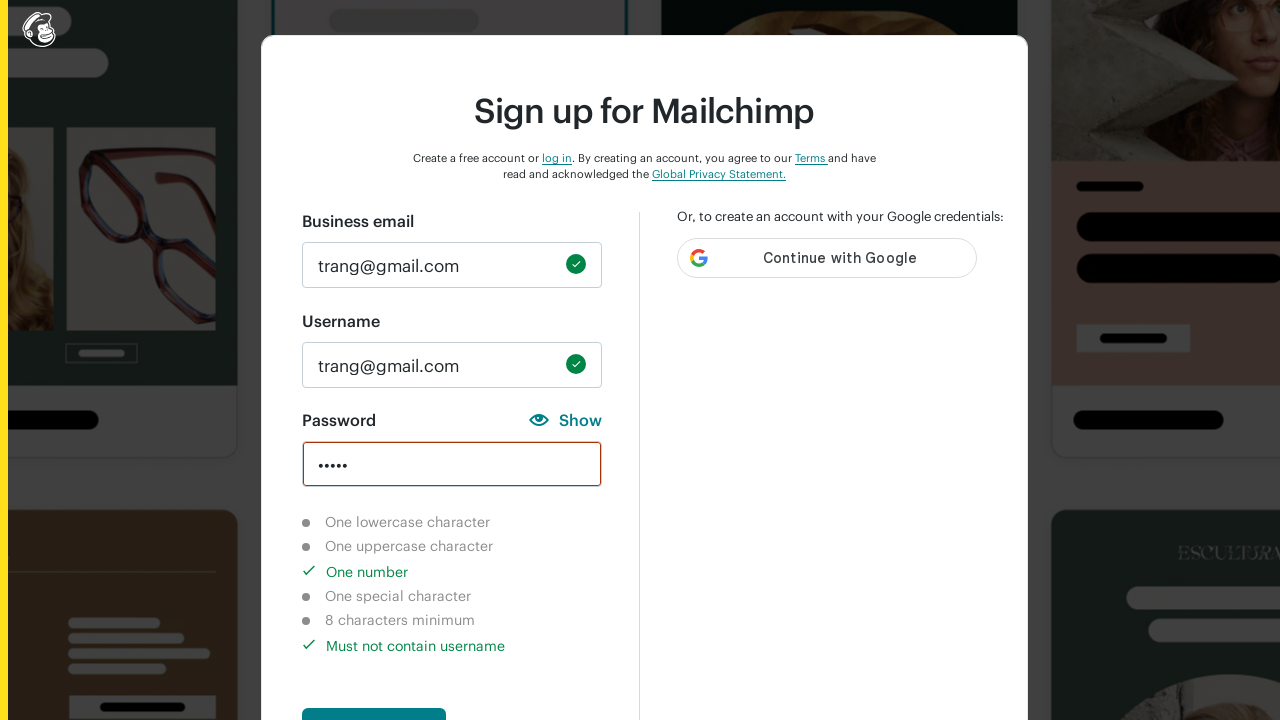

Verified lowercase character requirement is not completed
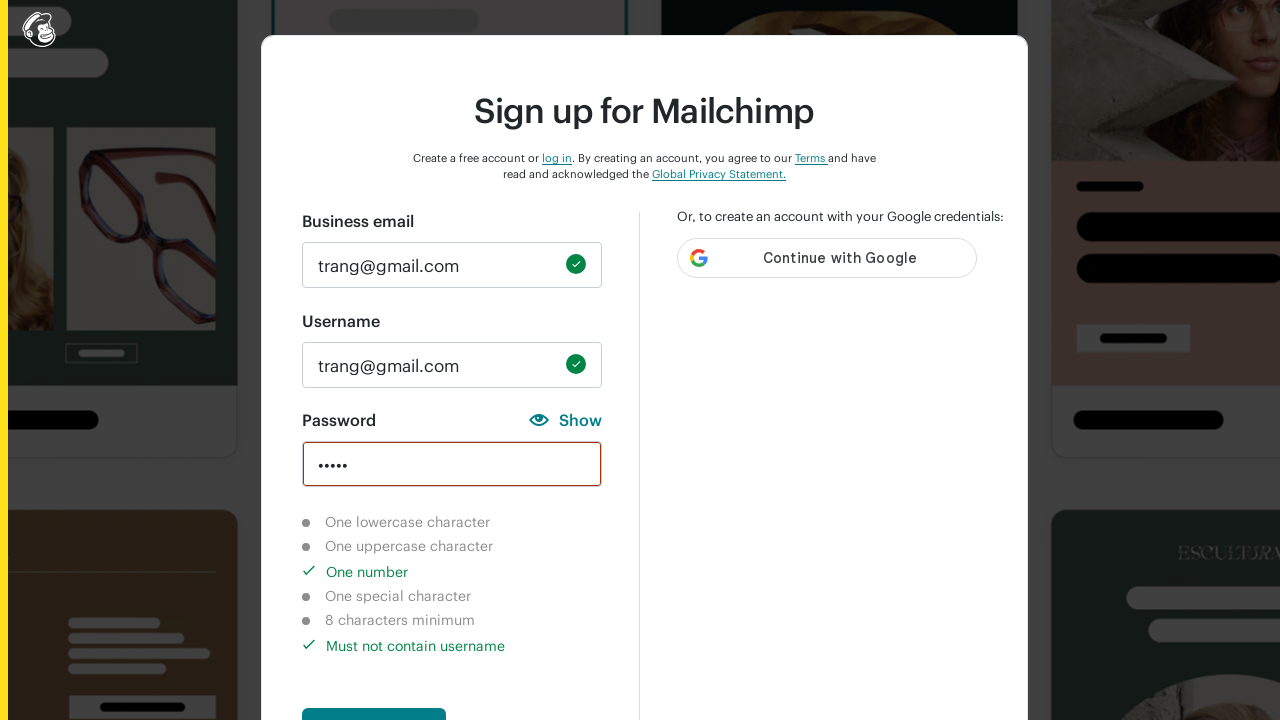

Verified uppercase character requirement is not completed
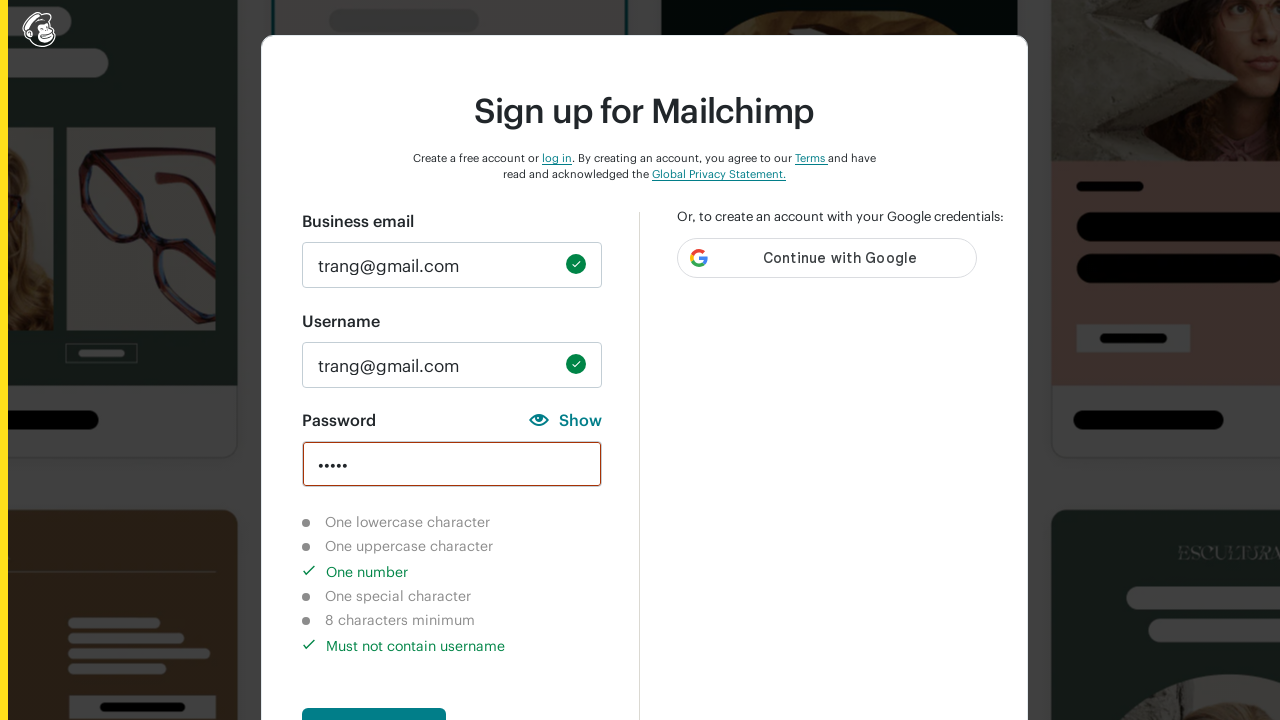

Verified number character requirement is completed
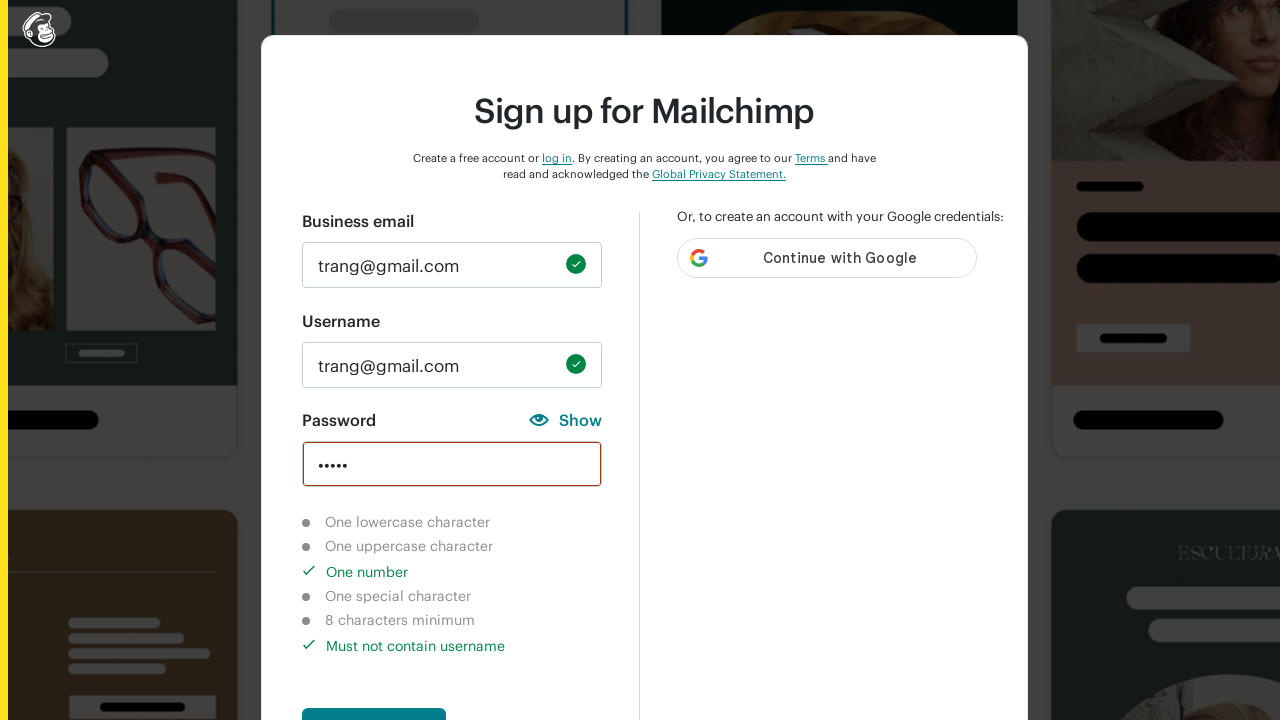

Verified special character requirement is not completed
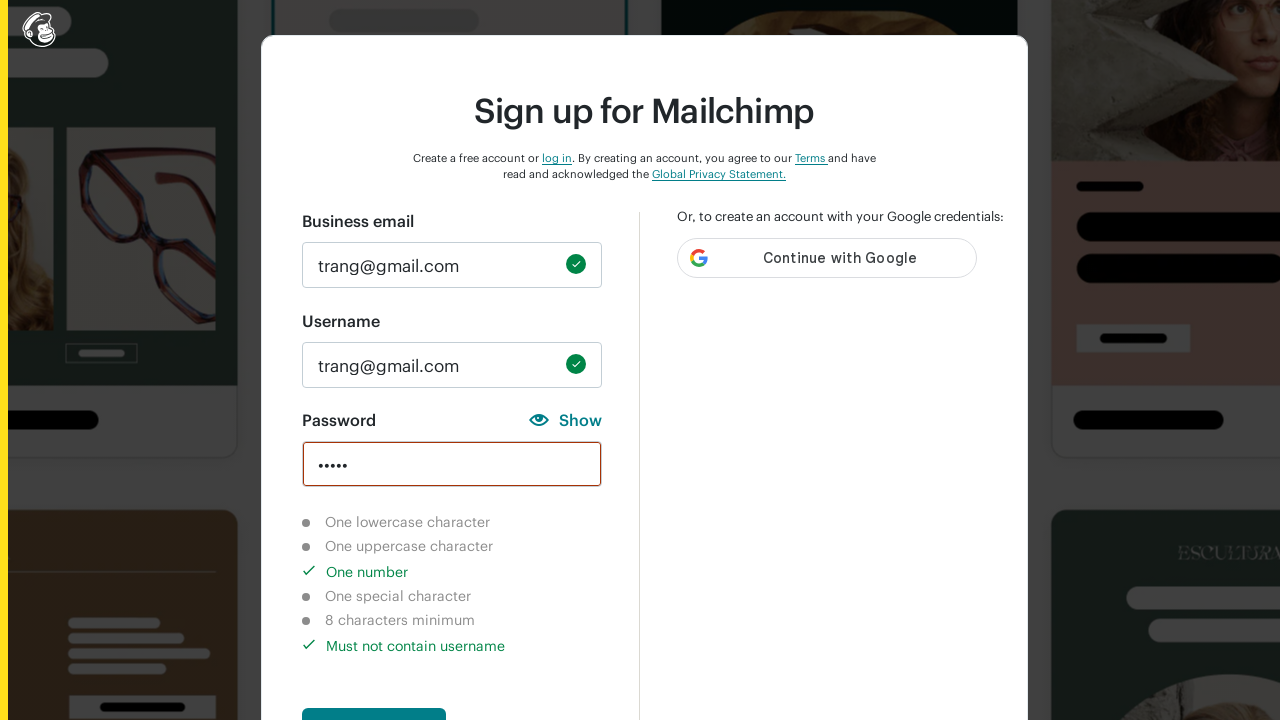

Verified 8-character length requirement is not completed
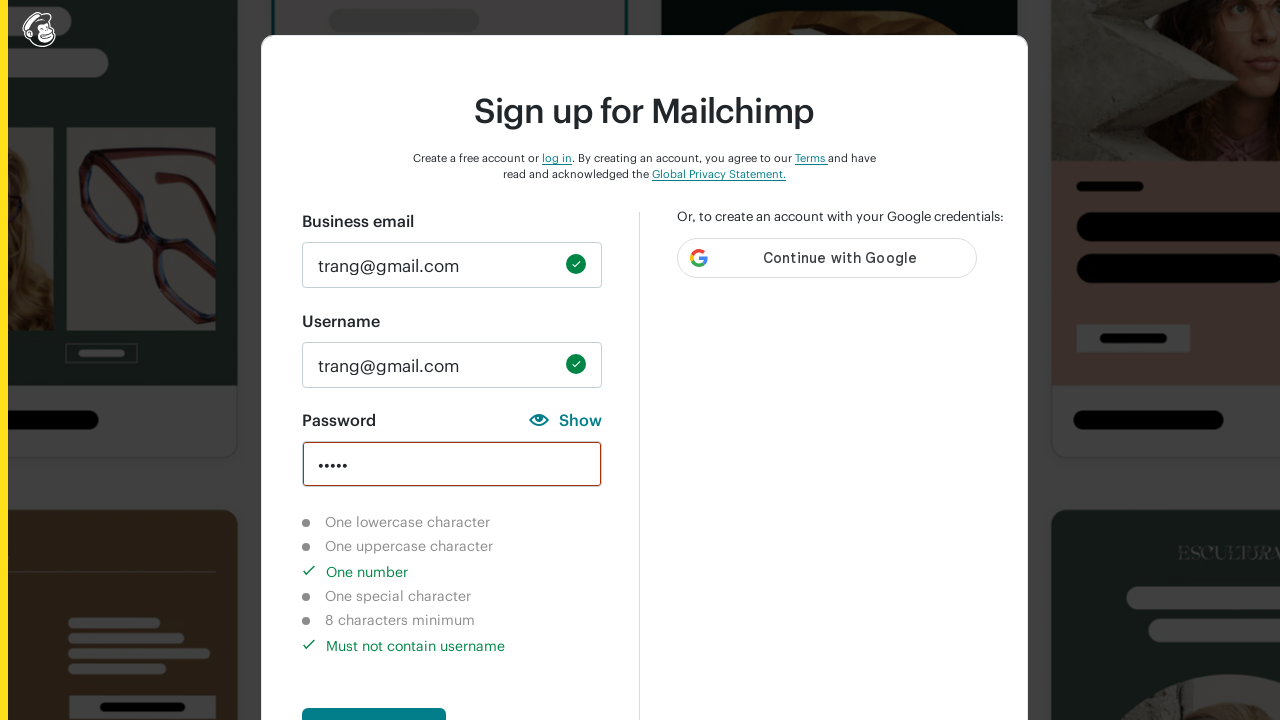

Cleared password field on input#new_password
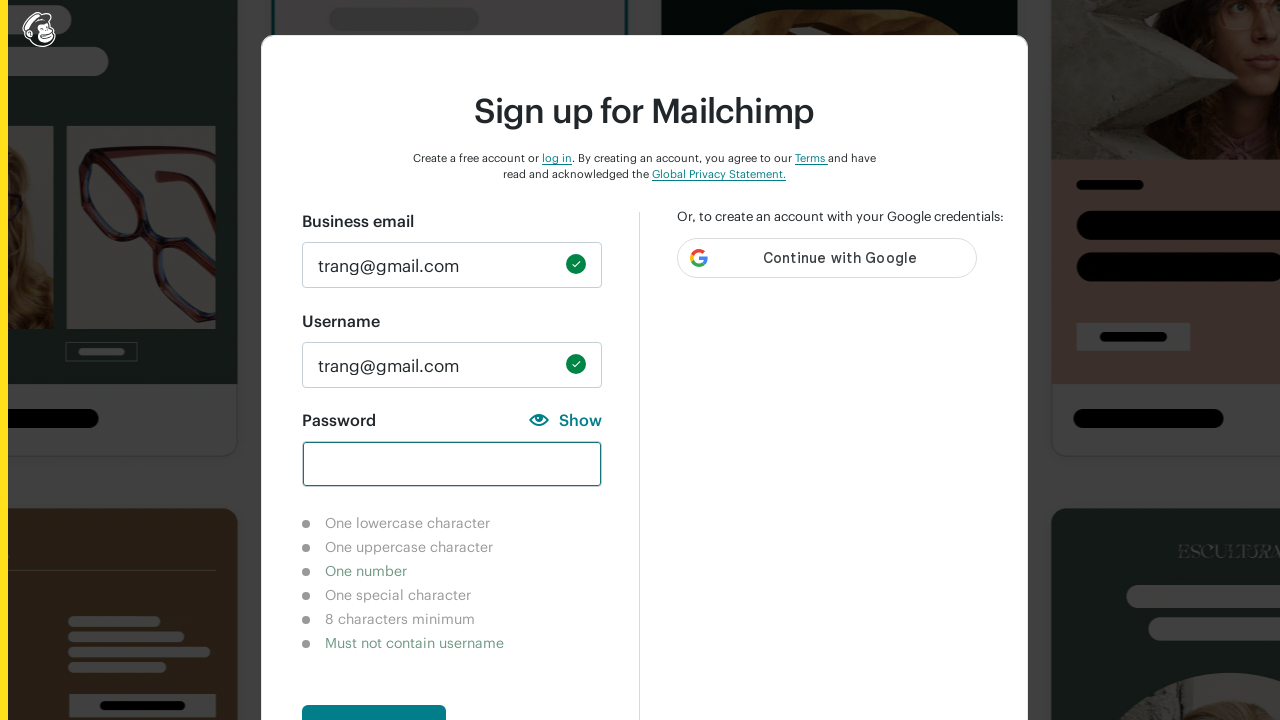

Entered password with lowercase only: 'auto' on input#new_password
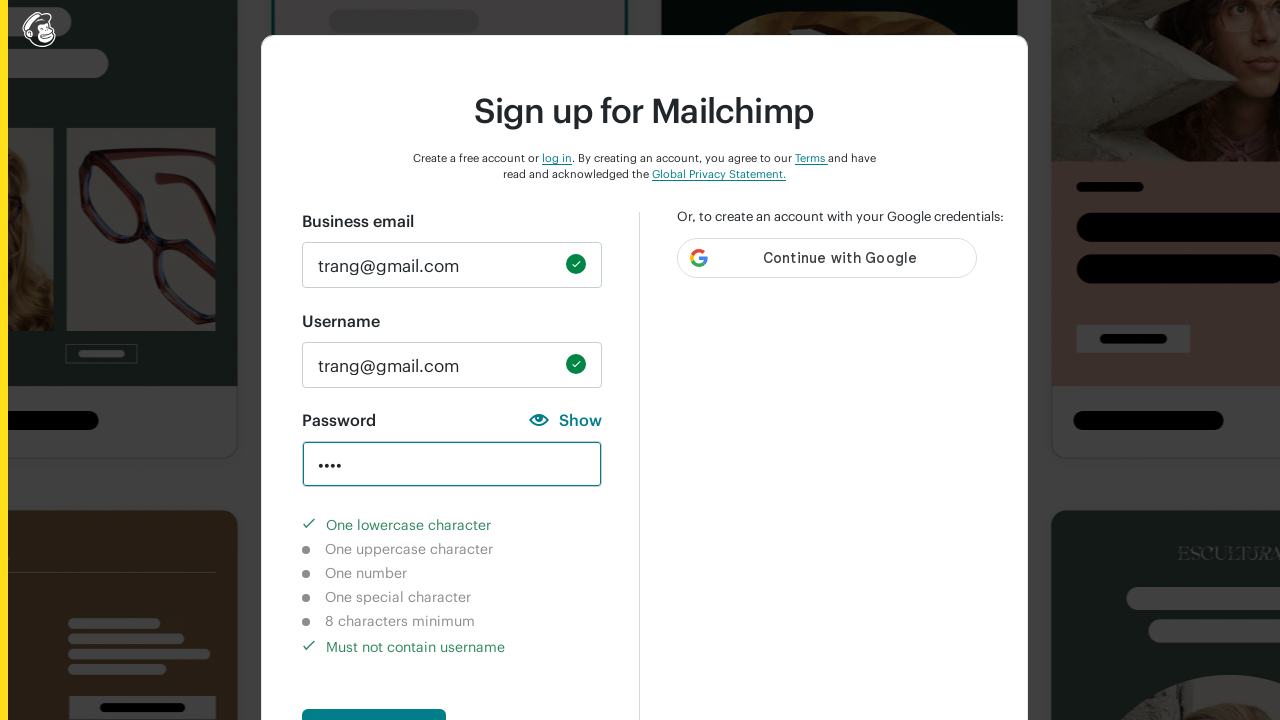

Waited 2000ms for validation indicators to update
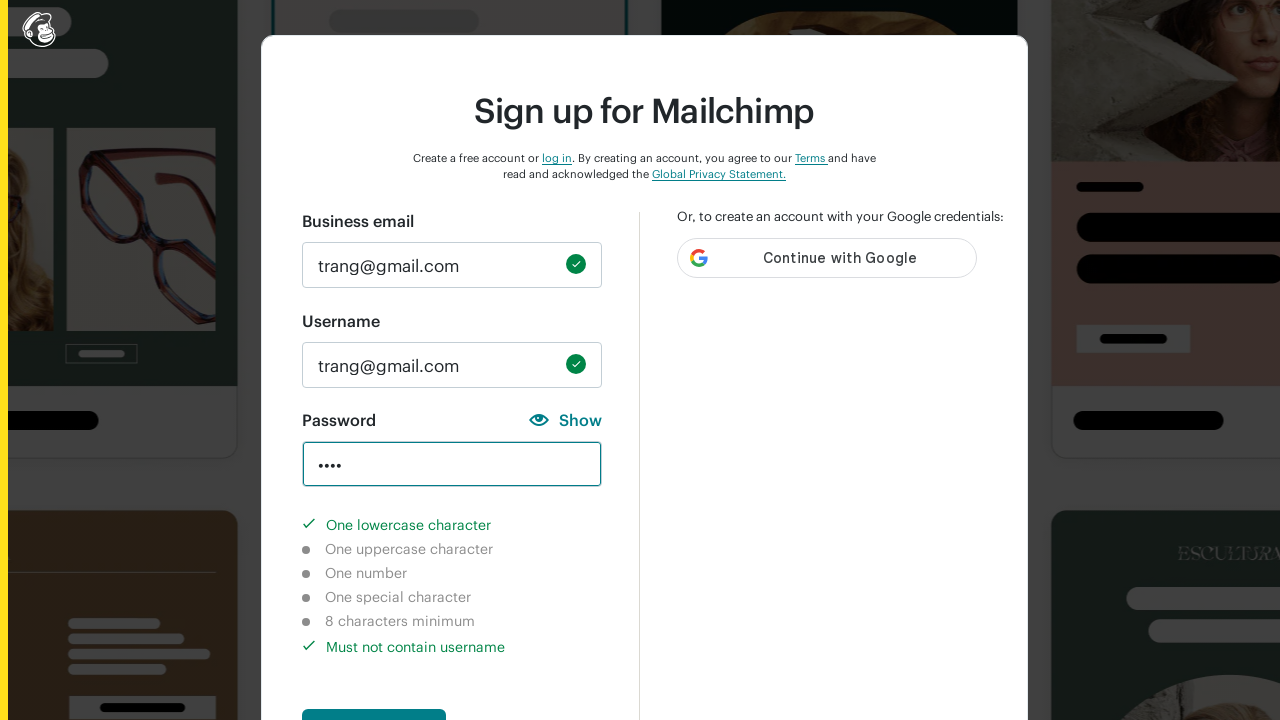

Verified lowercase character requirement is completed
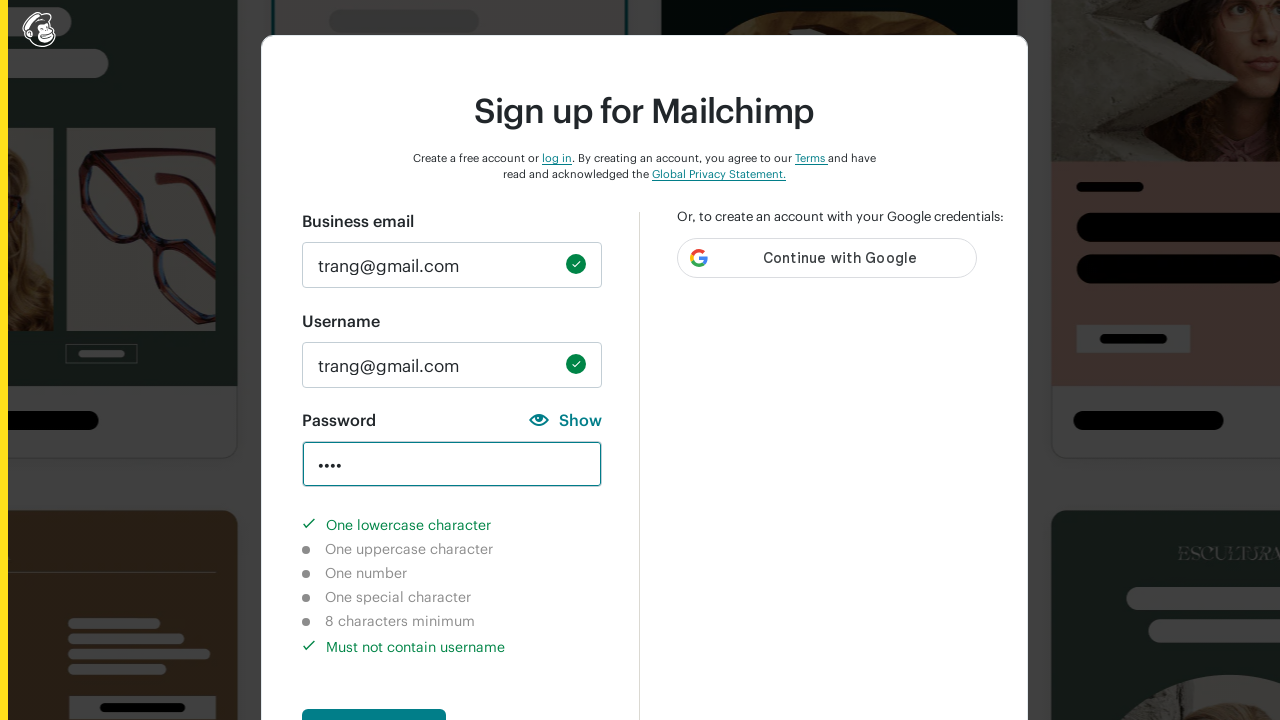

Verified uppercase character requirement is not completed
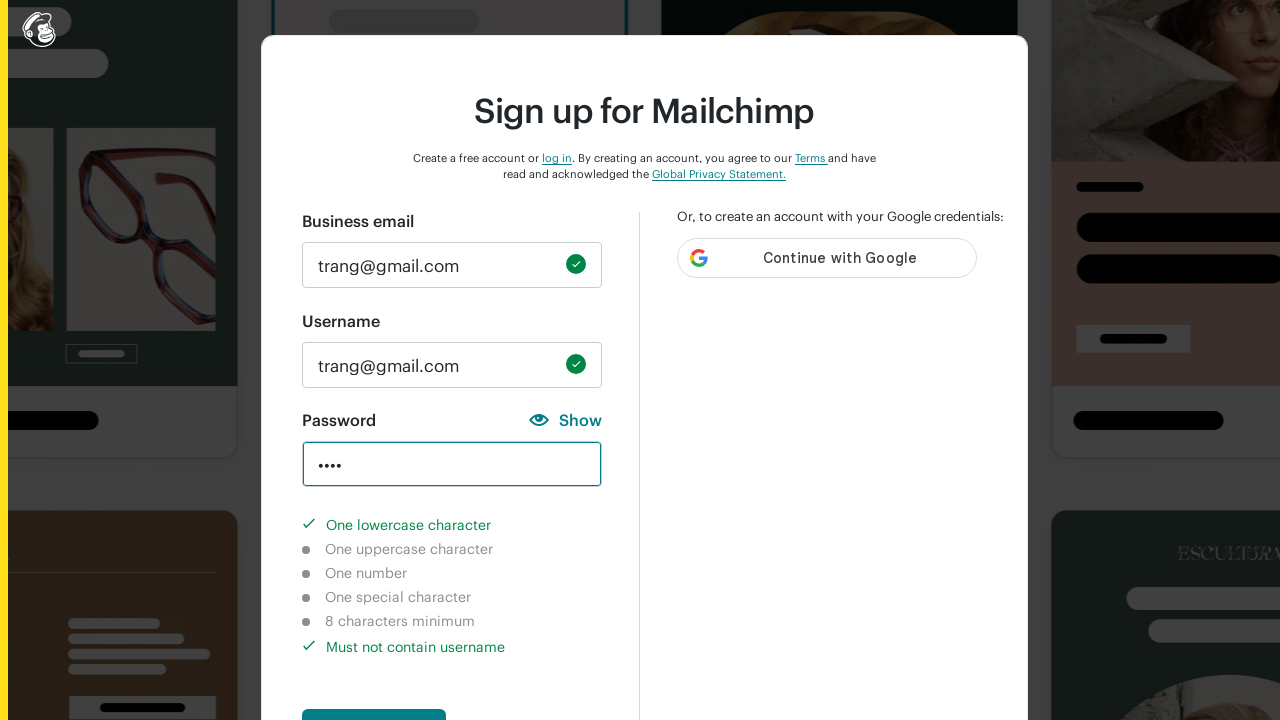

Verified number character requirement is not completed
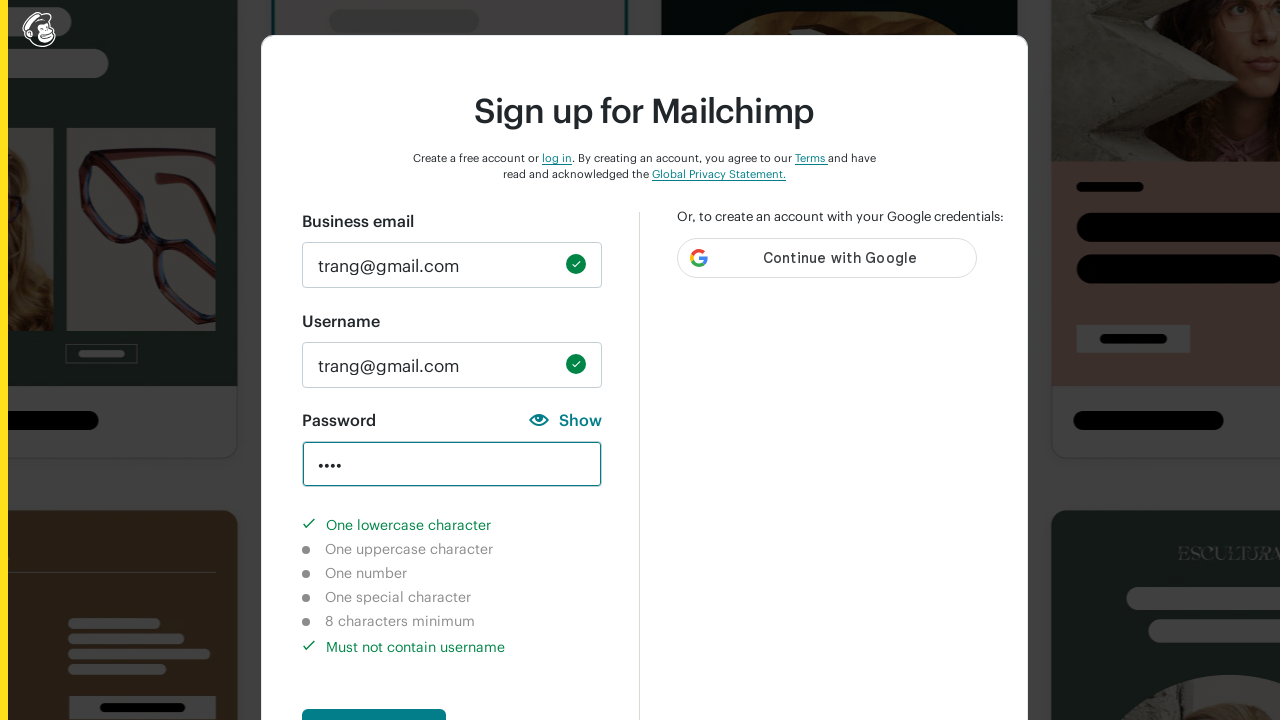

Verified special character requirement is not completed
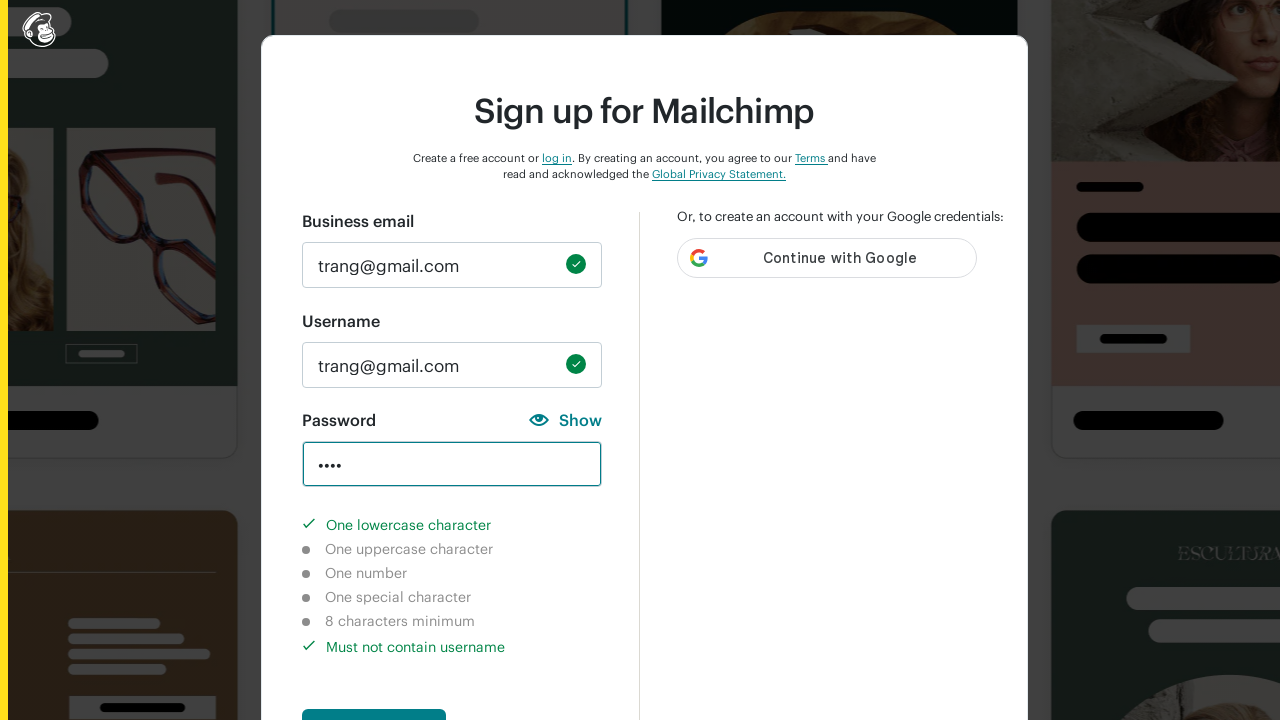

Verified 8-character length requirement is not completed
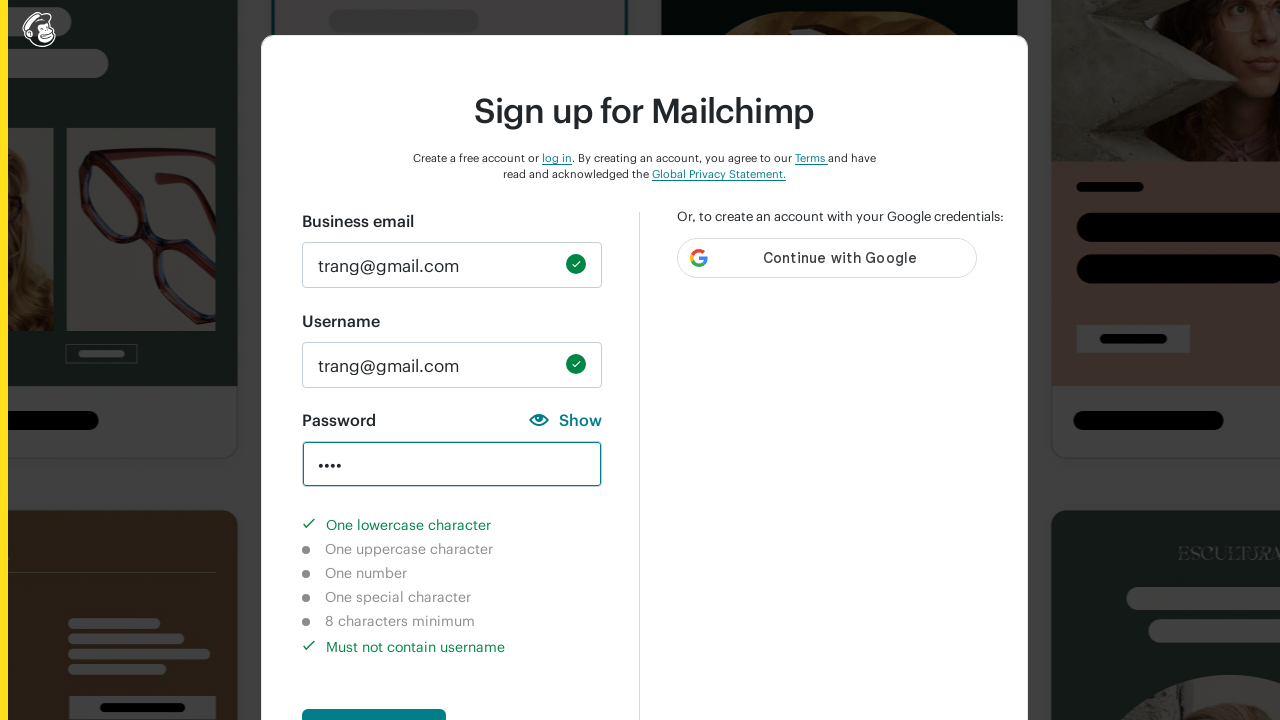

Cleared password field on input#new_password
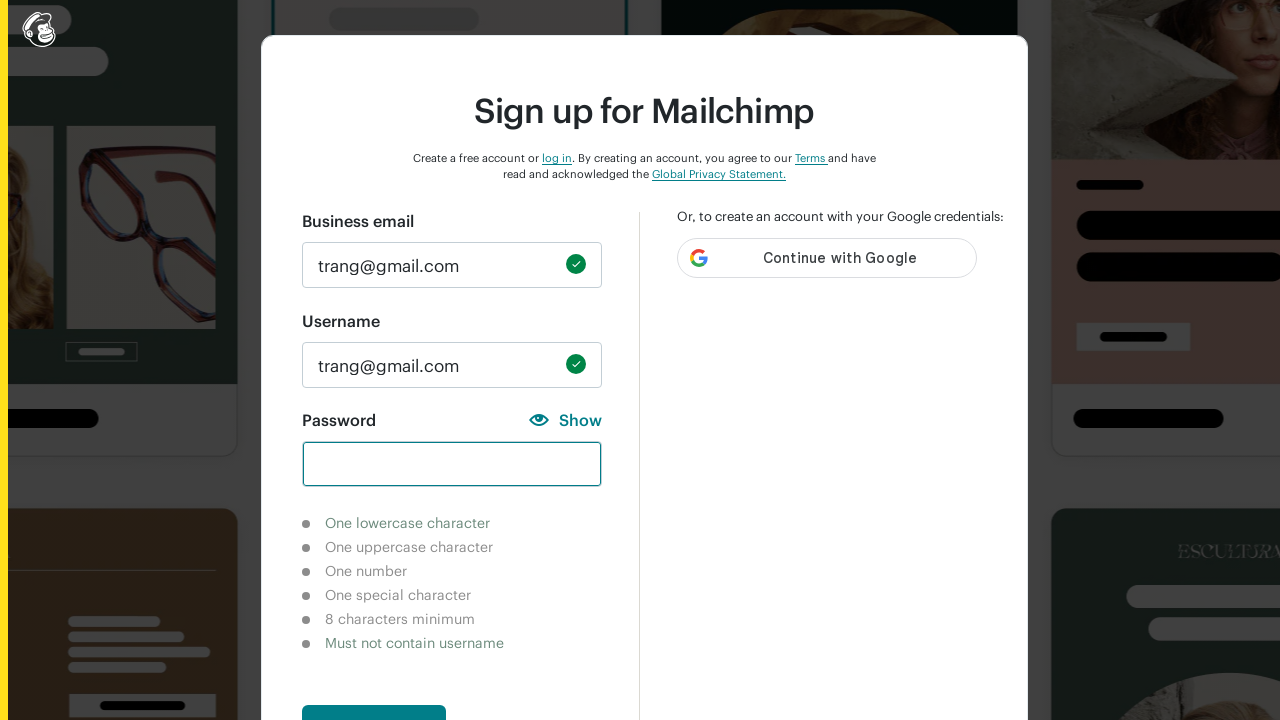

Entered password with uppercase only: 'KK' on input#new_password
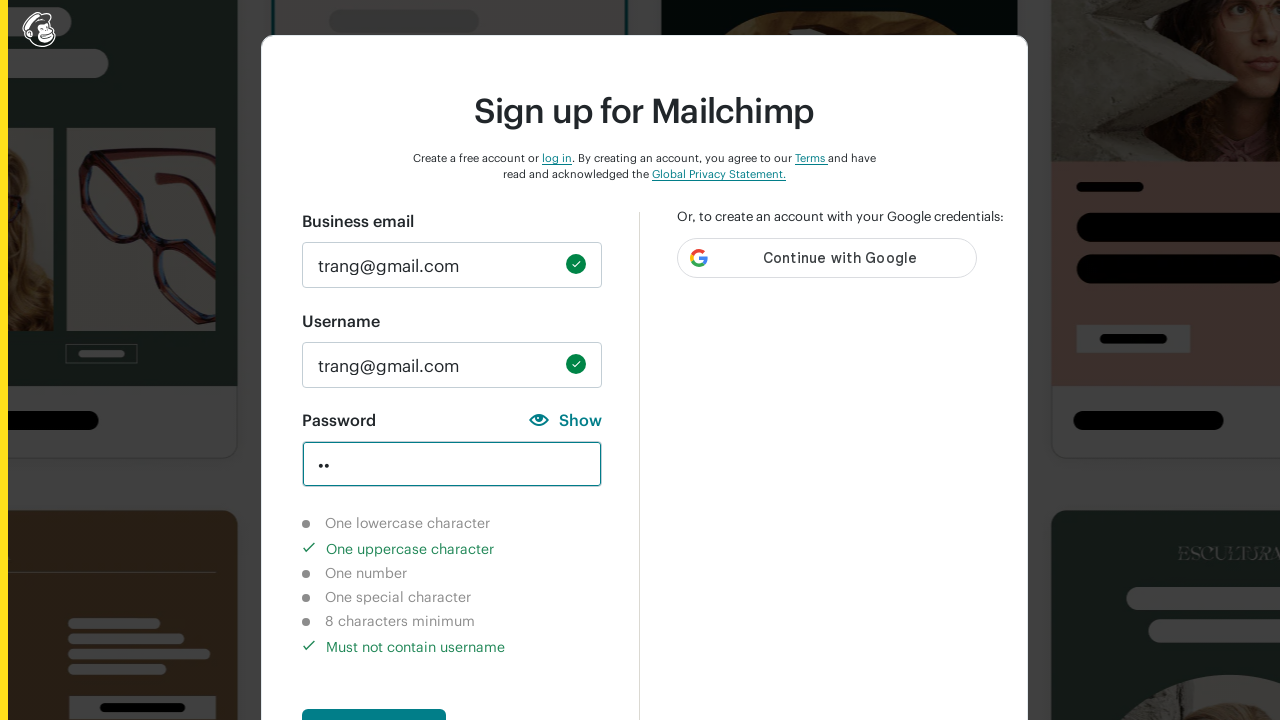

Waited 2000ms for validation indicators to update
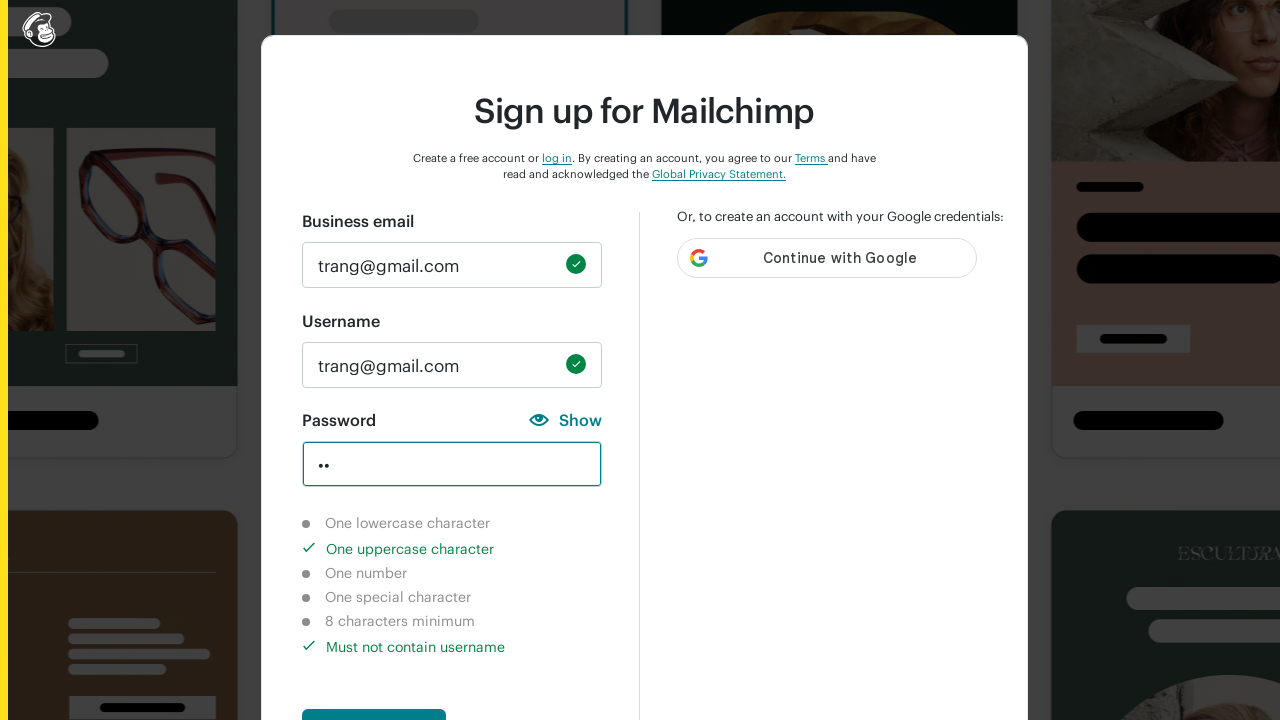

Verified lowercase character requirement is not completed
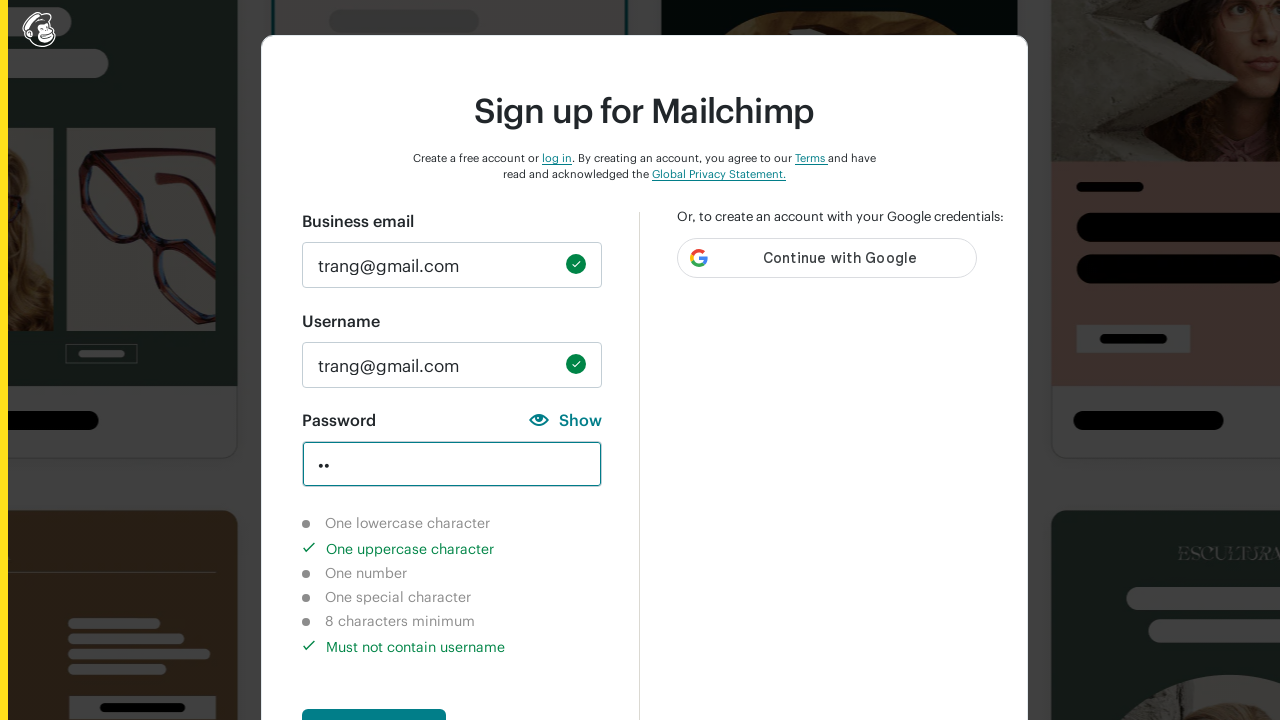

Verified uppercase character requirement is completed
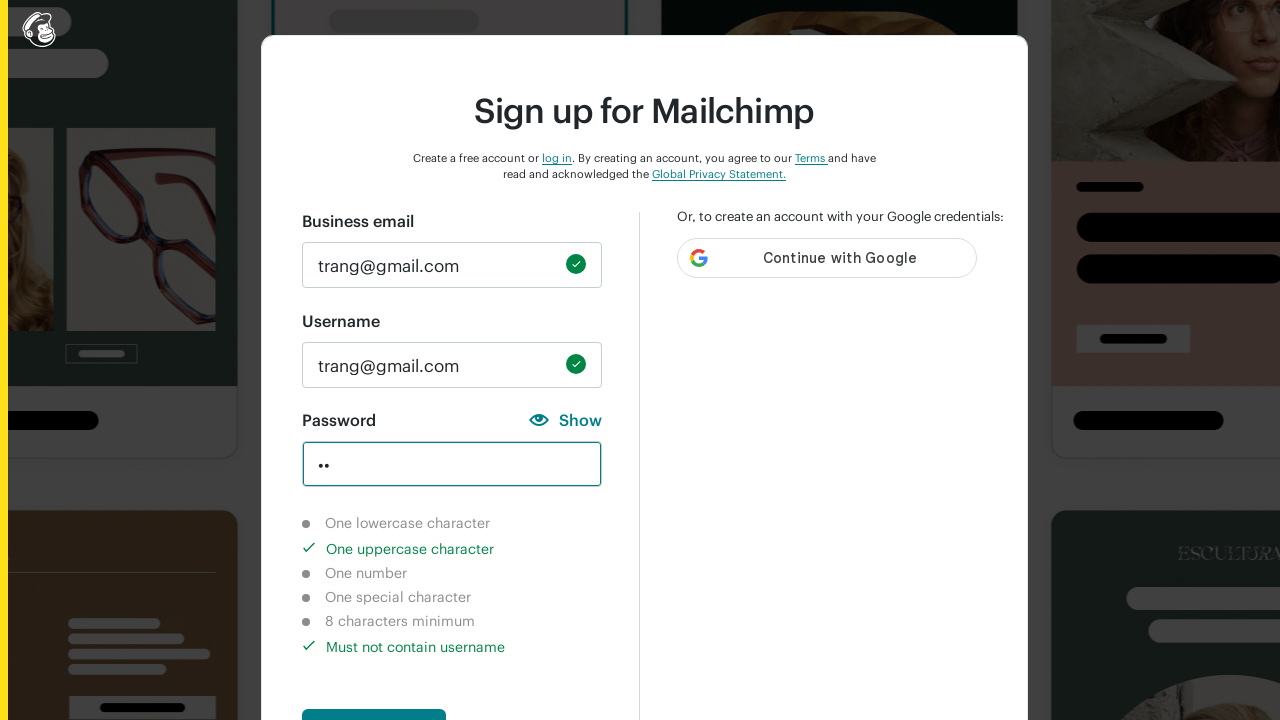

Verified number character requirement is not completed
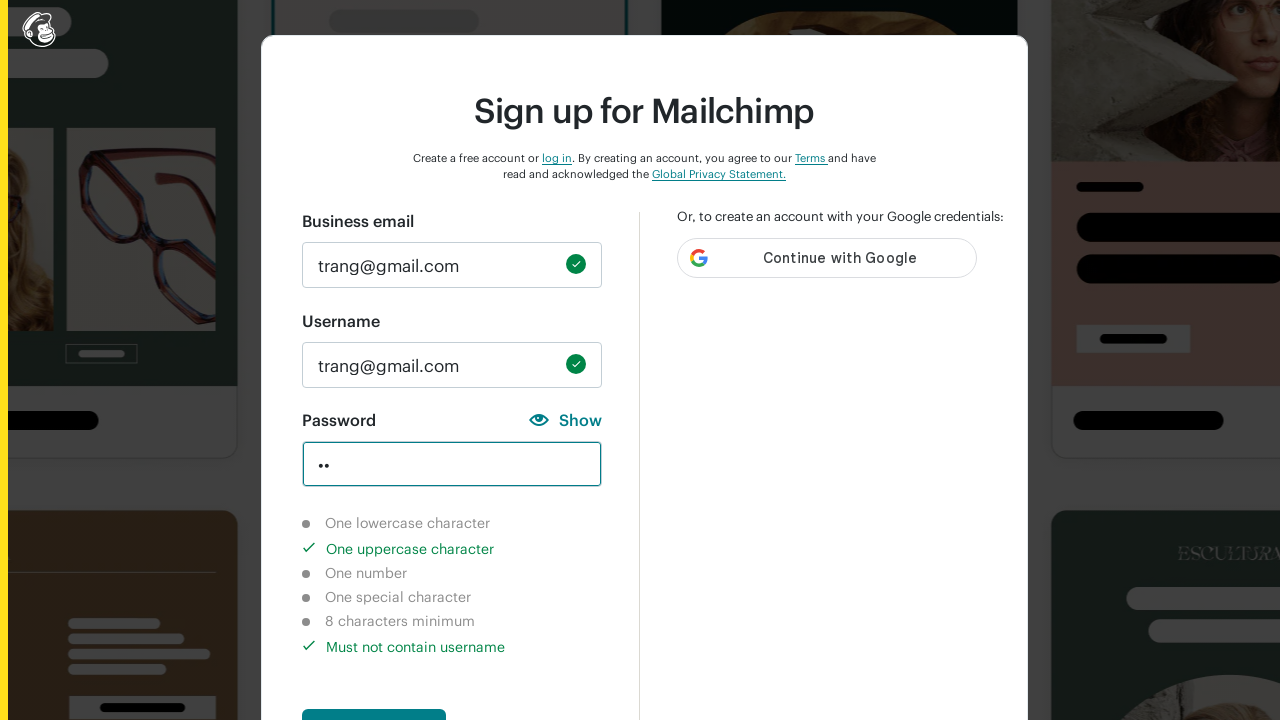

Verified special character requirement is not completed
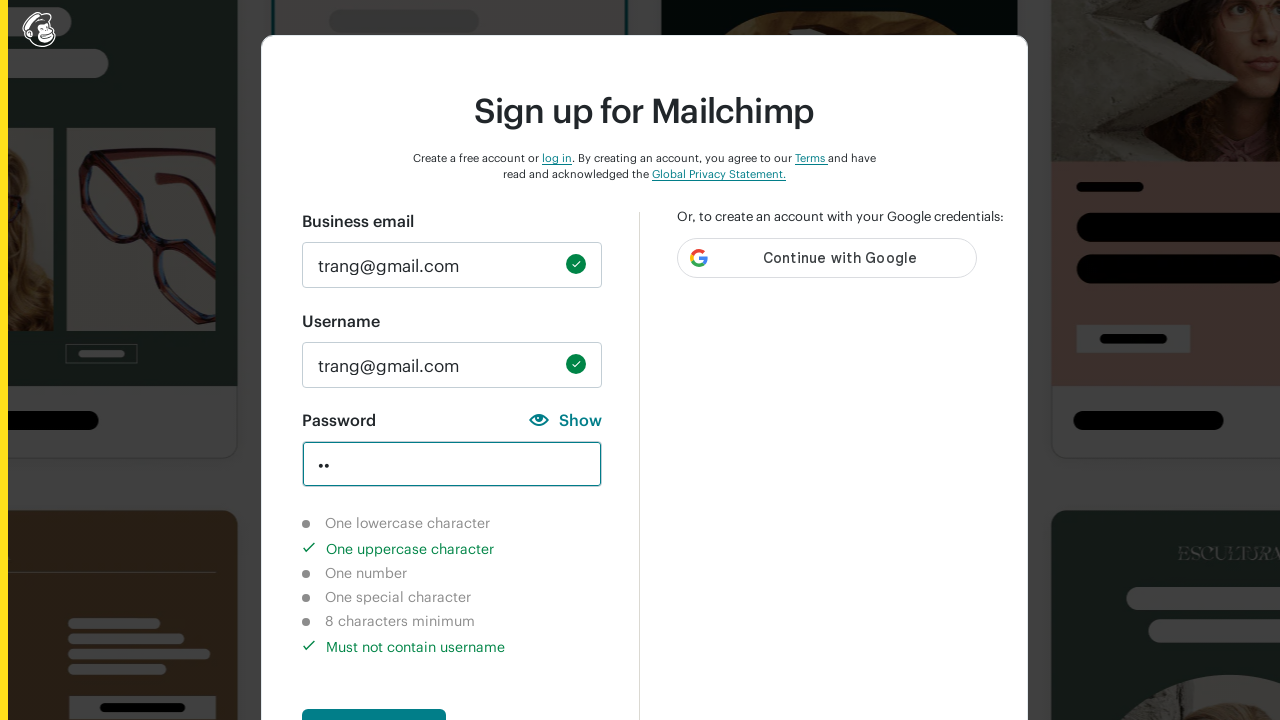

Verified 8-character length requirement is not completed
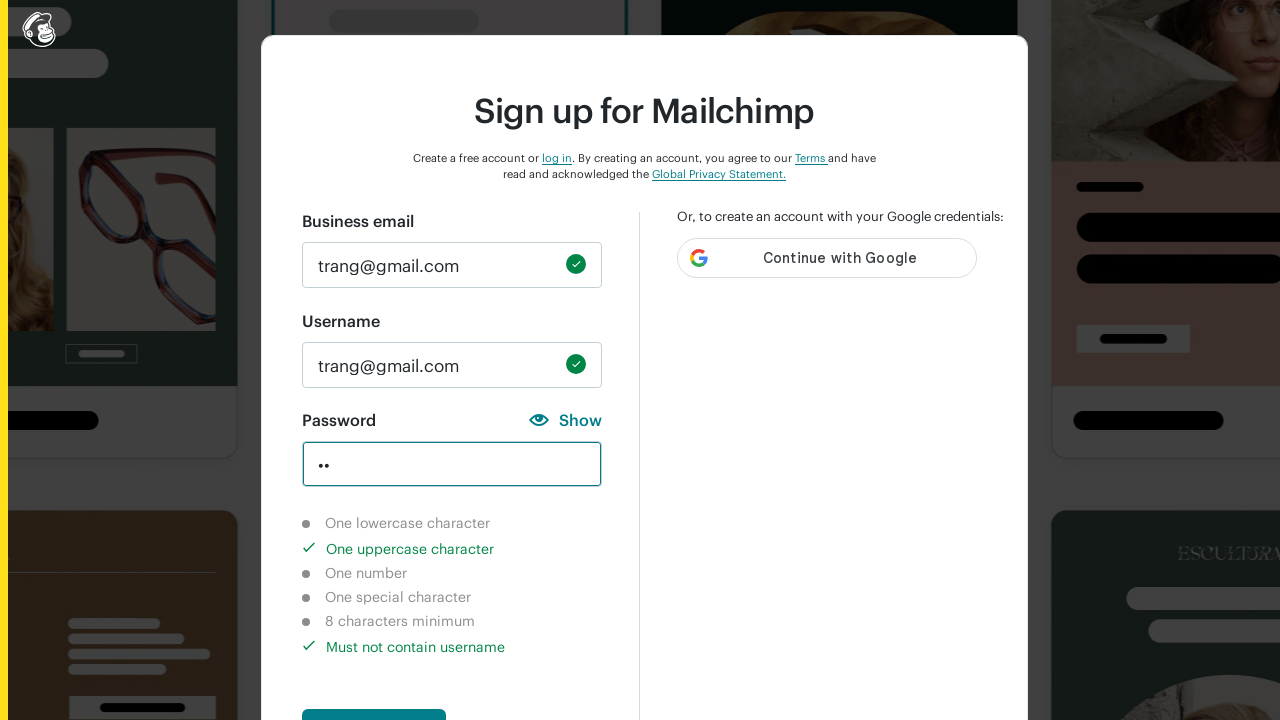

Cleared password field on input#new_password
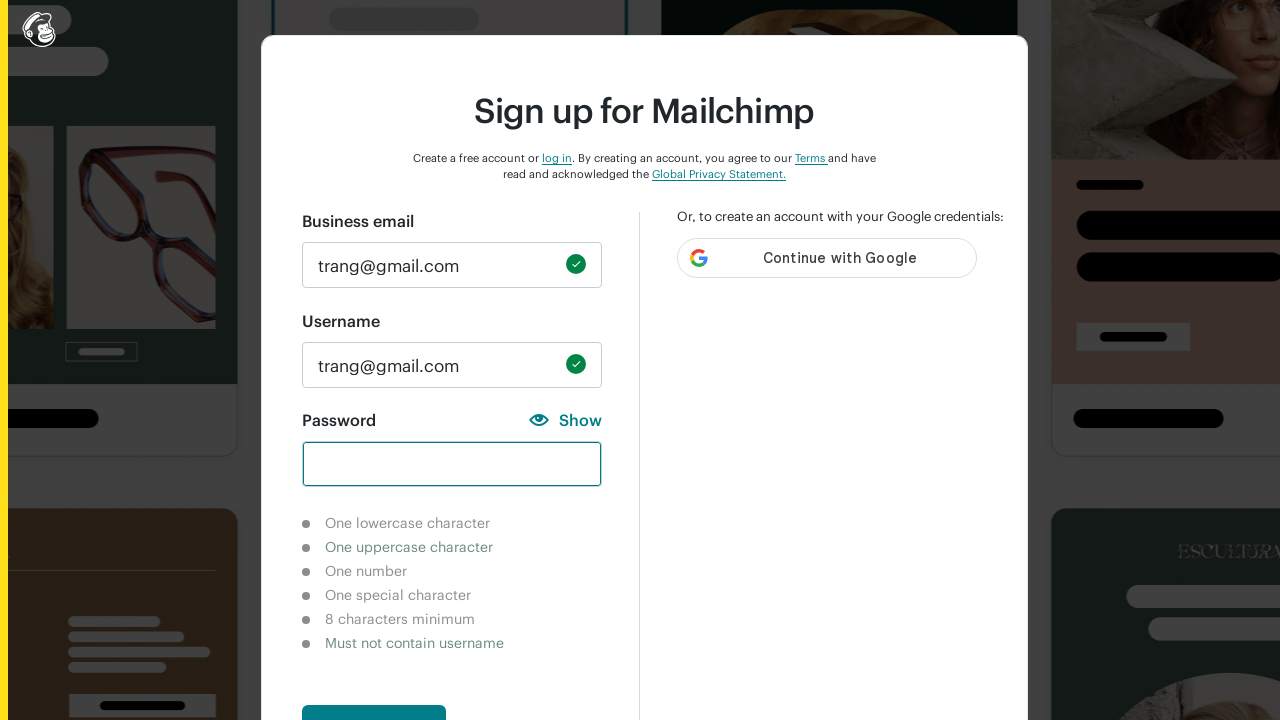

Entered password with special character only: '@' on input#new_password
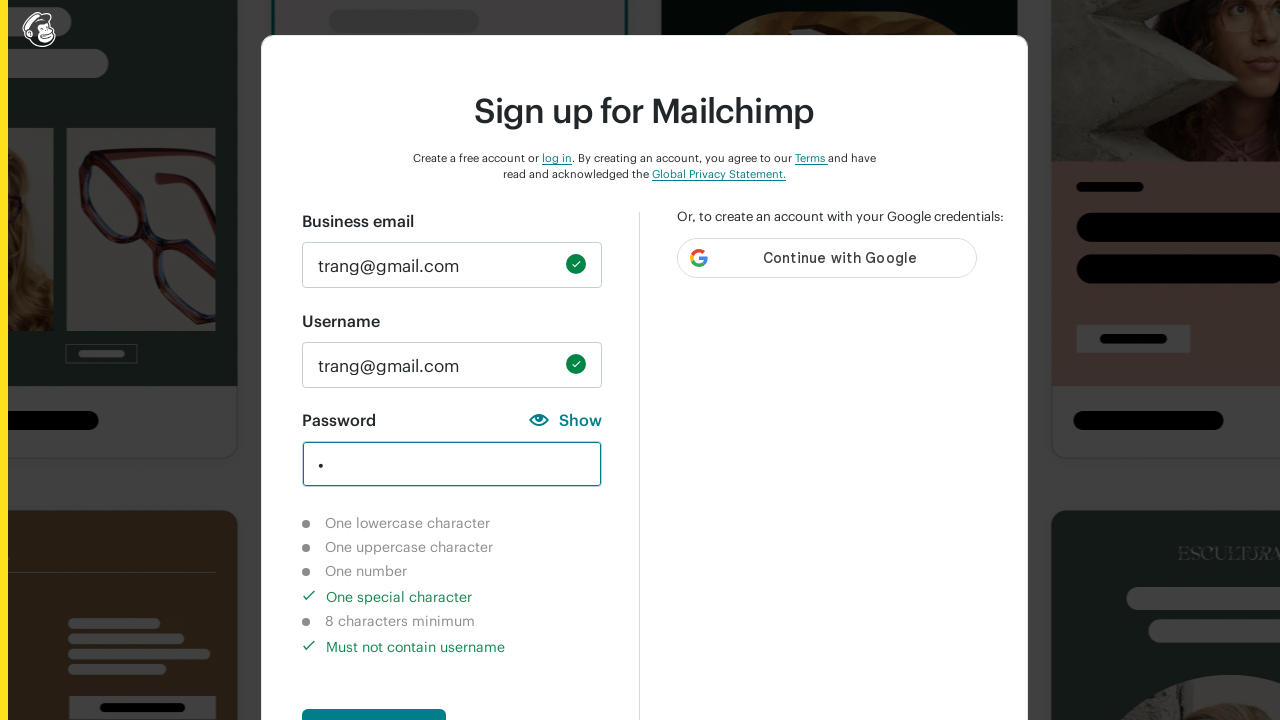

Waited 2000ms for validation indicators to update
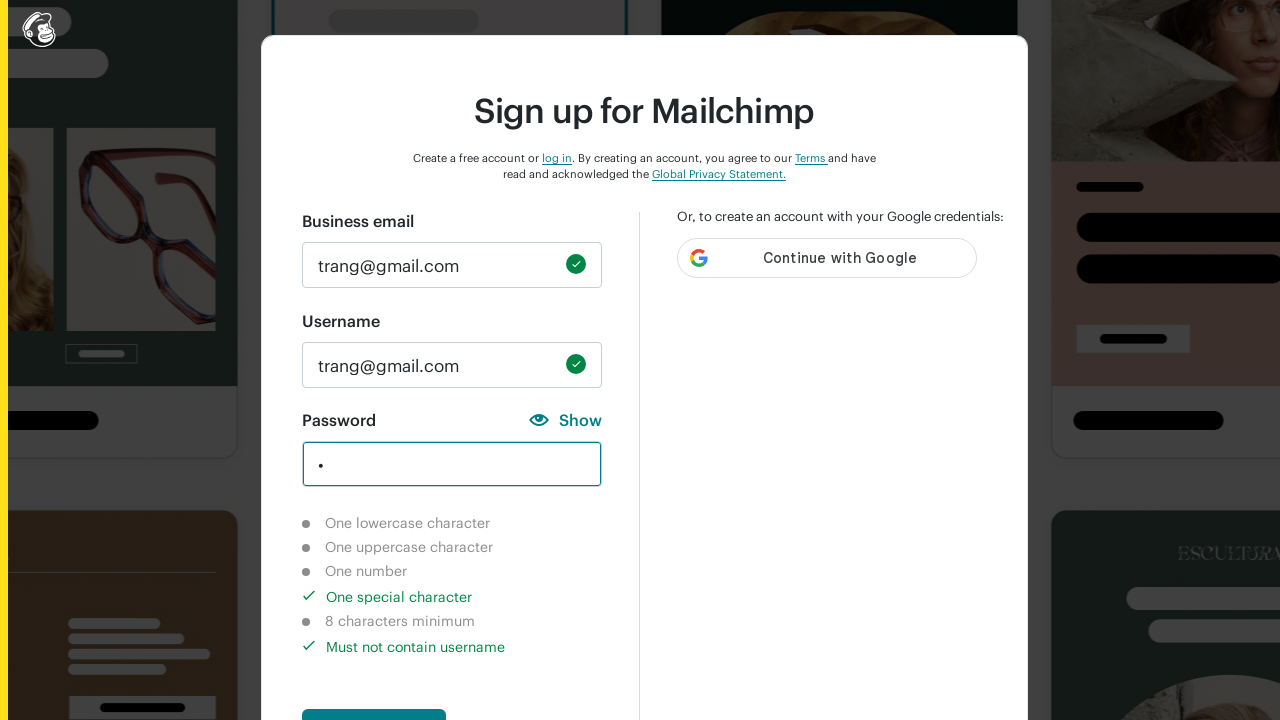

Verified lowercase character requirement is not completed
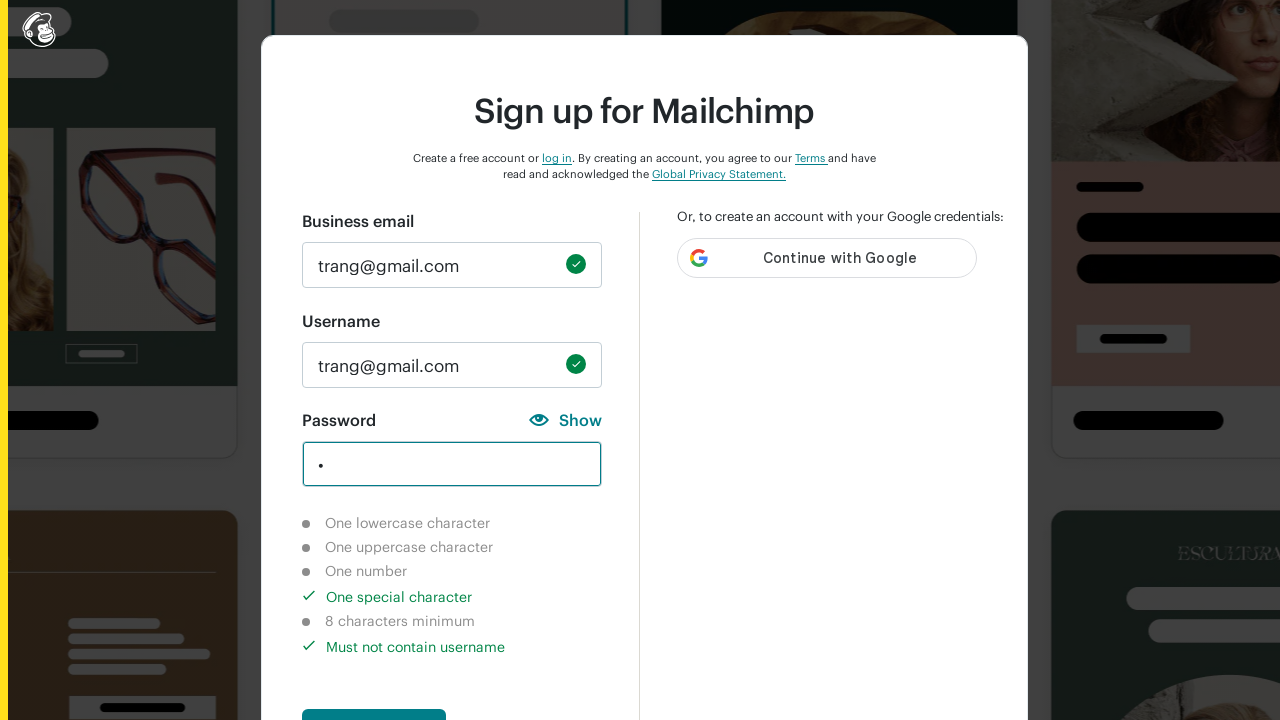

Verified uppercase character requirement is not completed
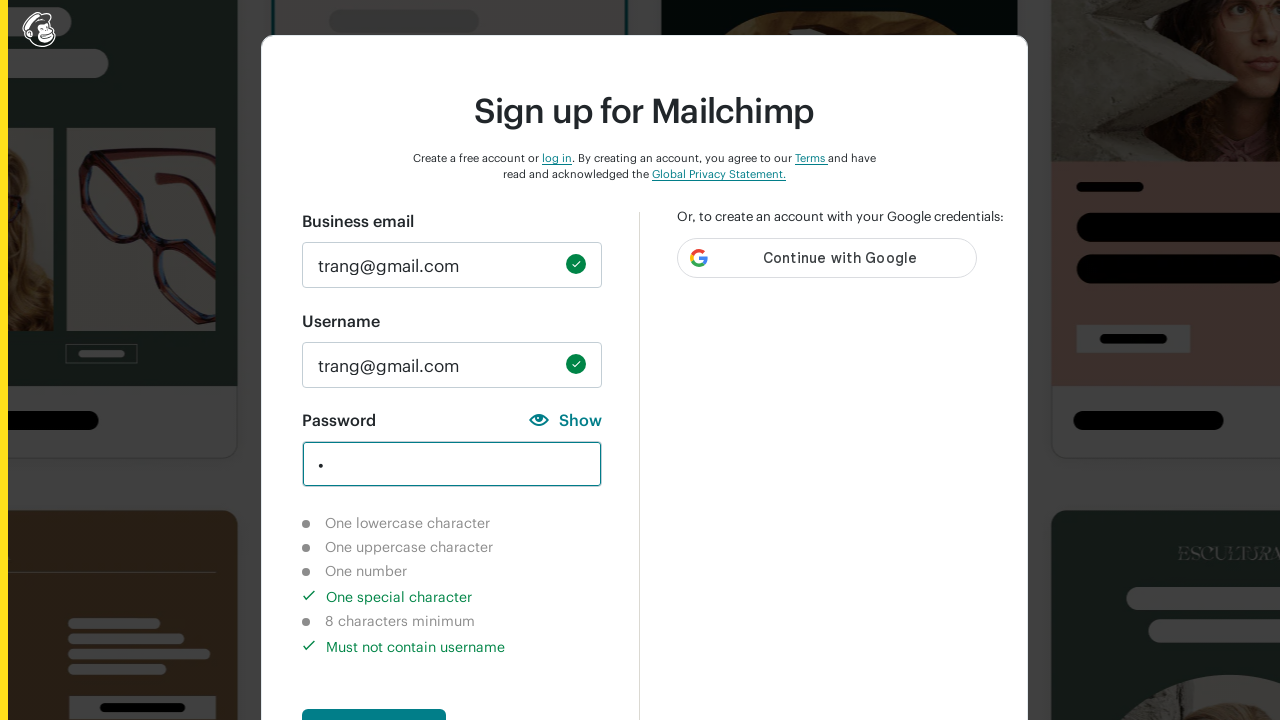

Verified number character requirement is not completed
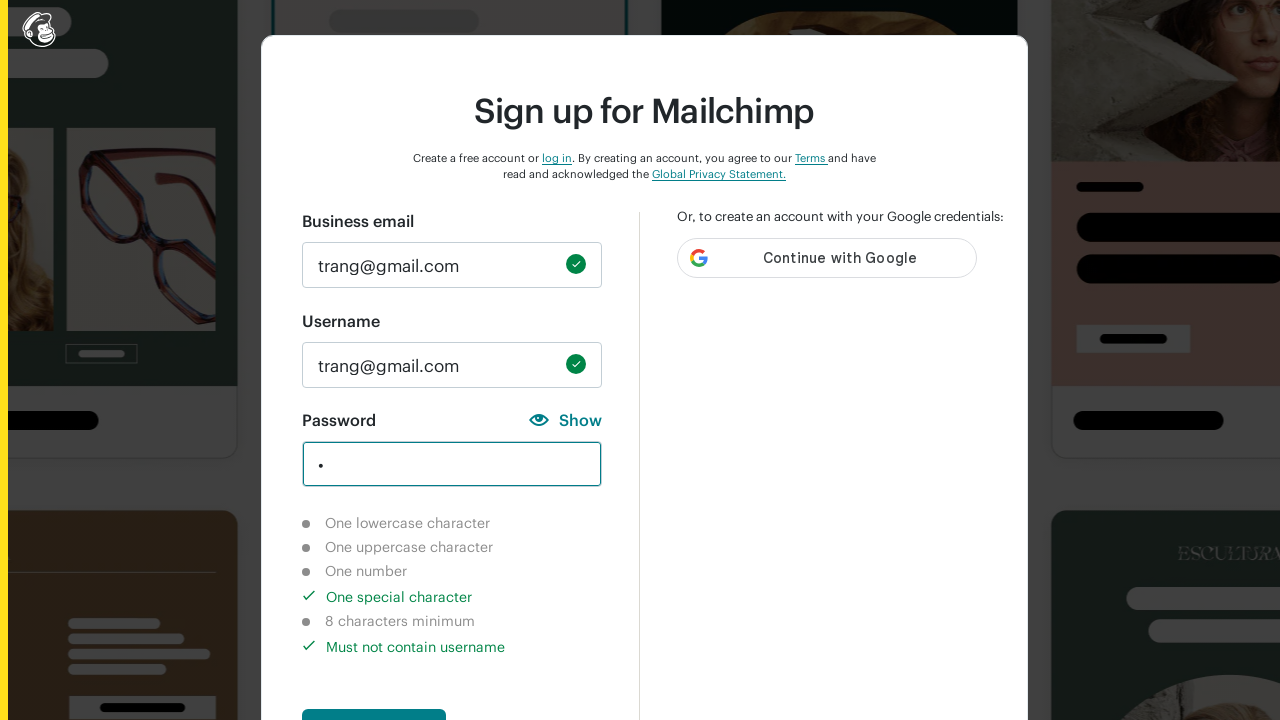

Verified special character requirement is completed
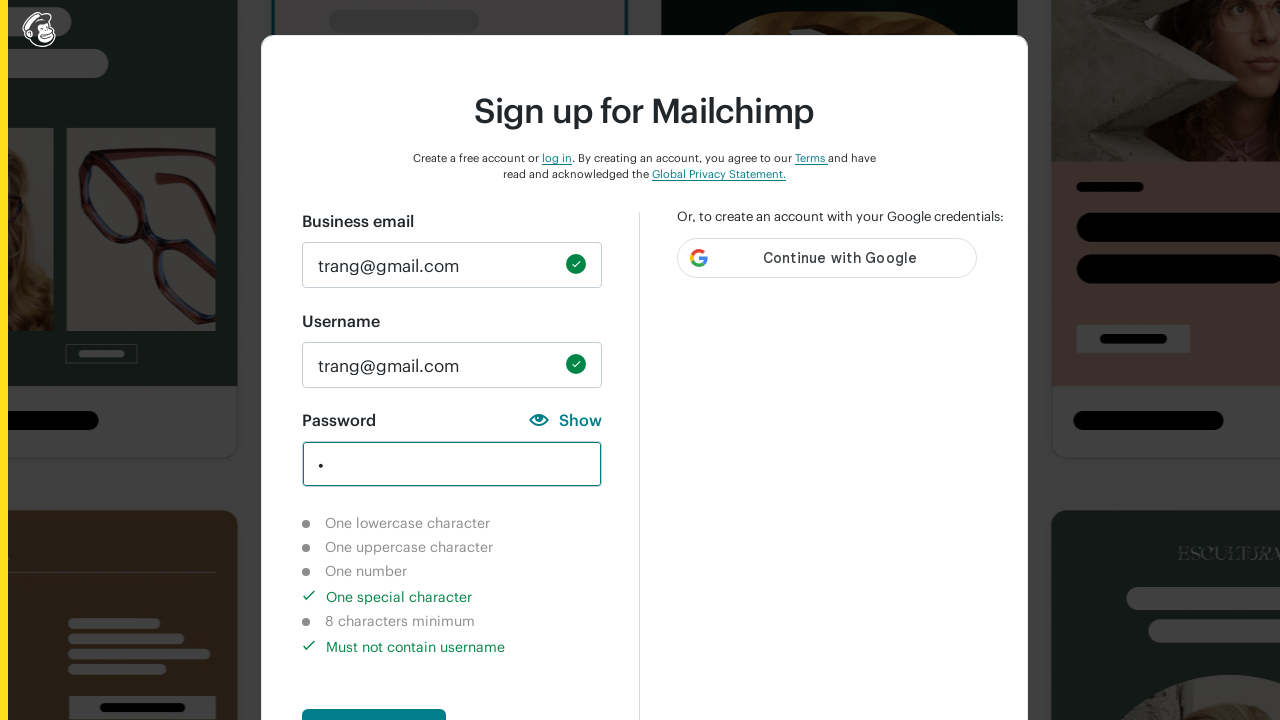

Verified 8-character length requirement is not completed
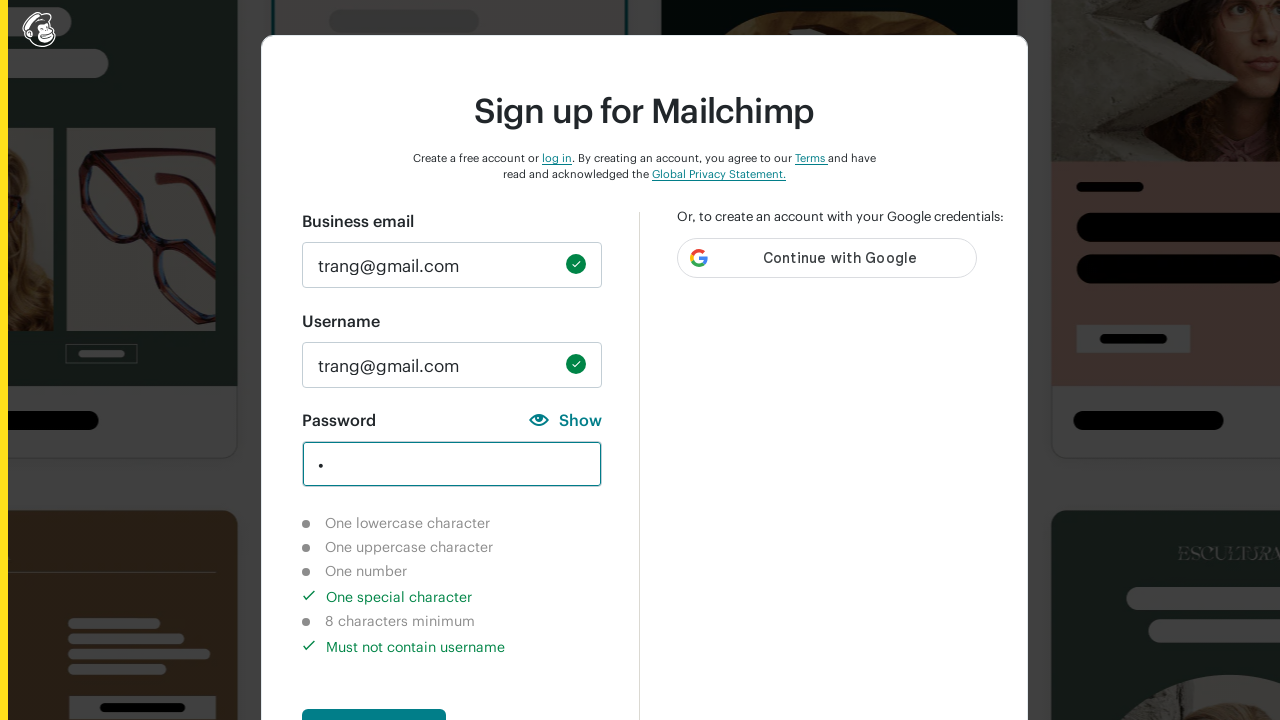

Cleared password field on input#new_password
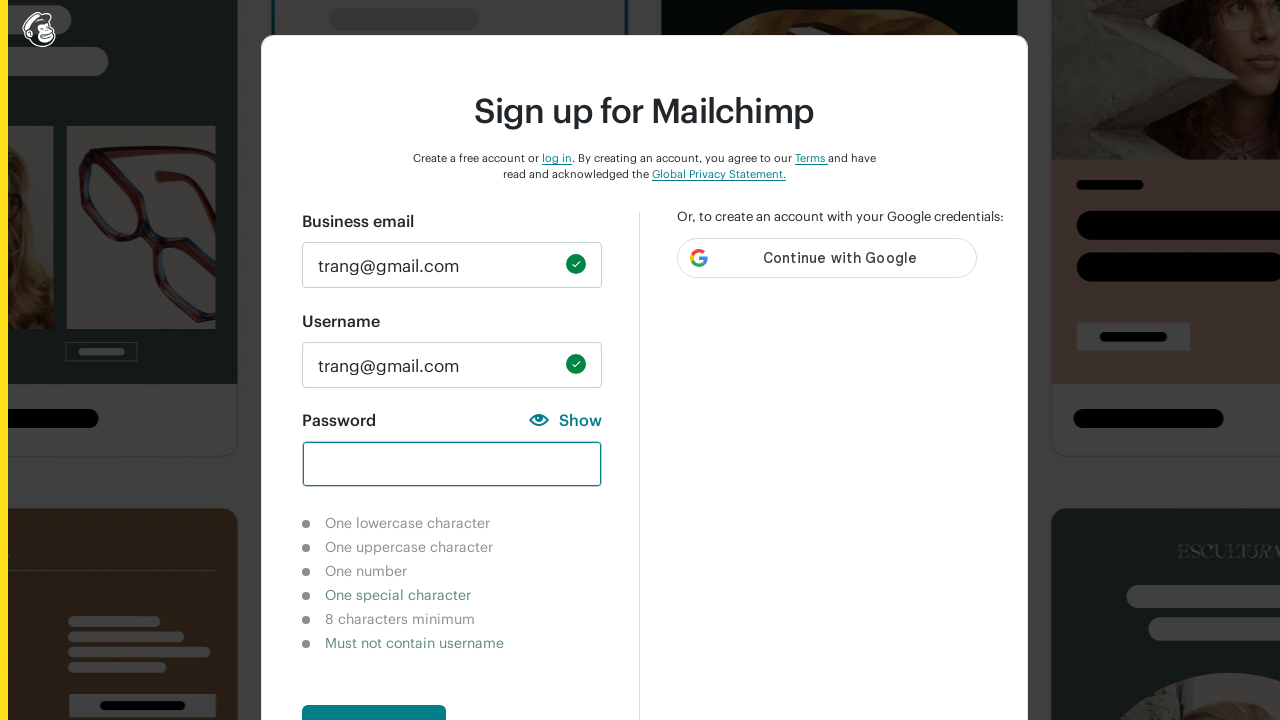

Entered password with 8-character length: '12345678' on input#new_password
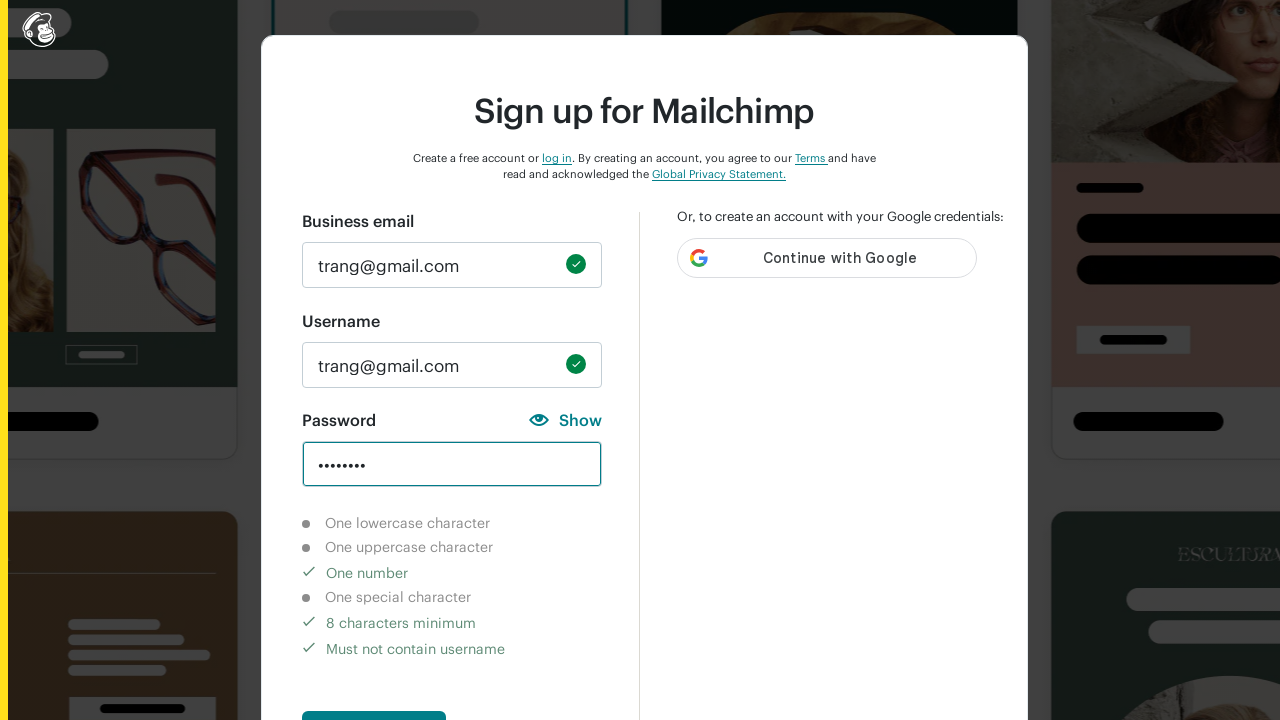

Waited 2000ms for validation indicators to update
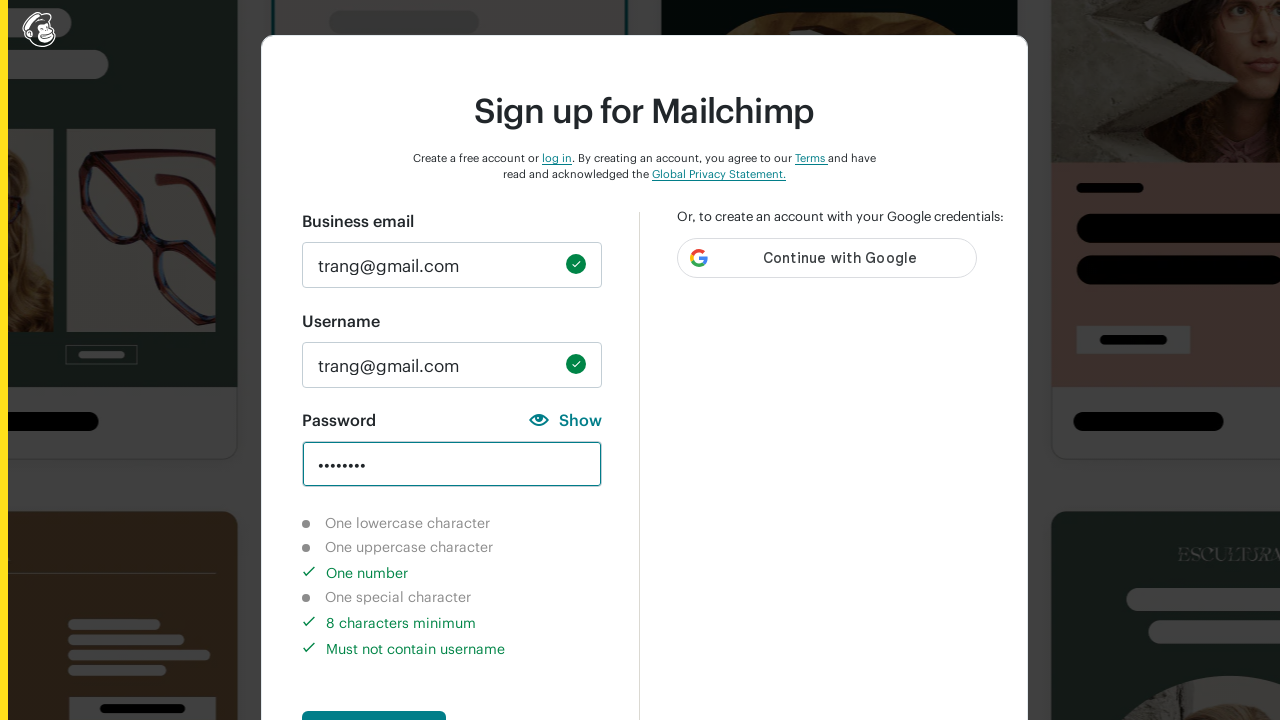

Verified lowercase character requirement is not completed
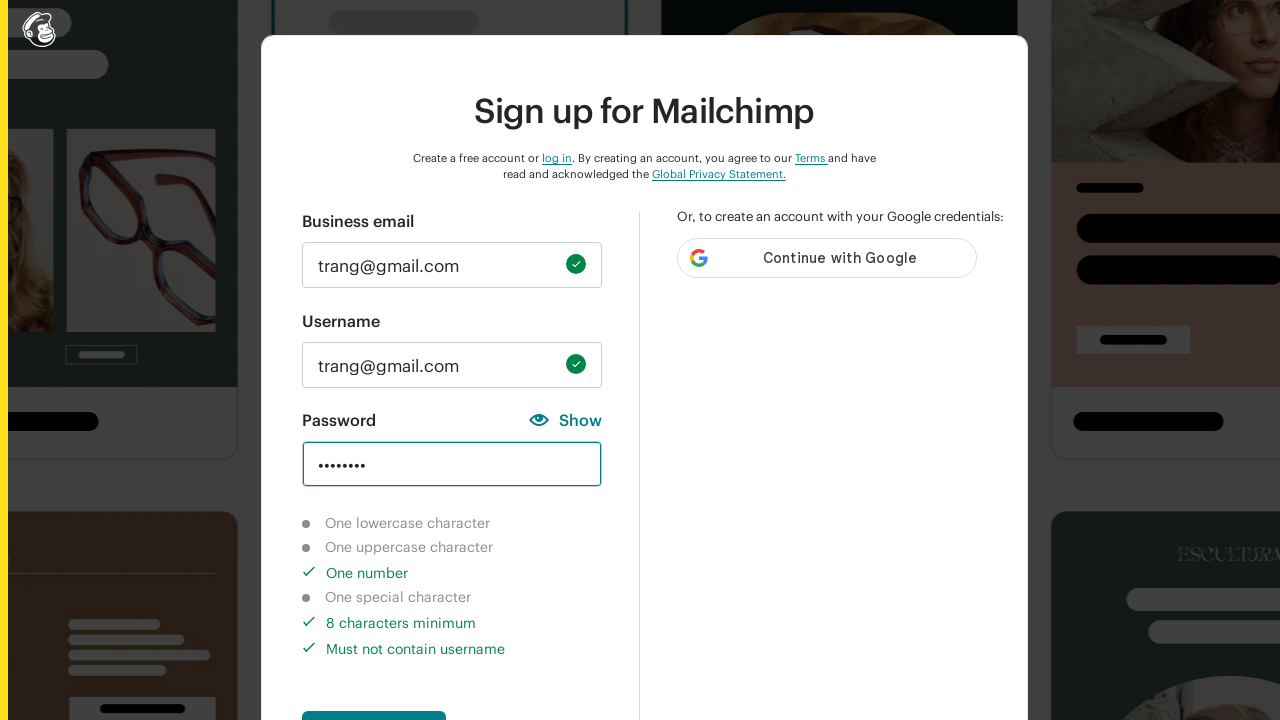

Verified uppercase character requirement is not completed
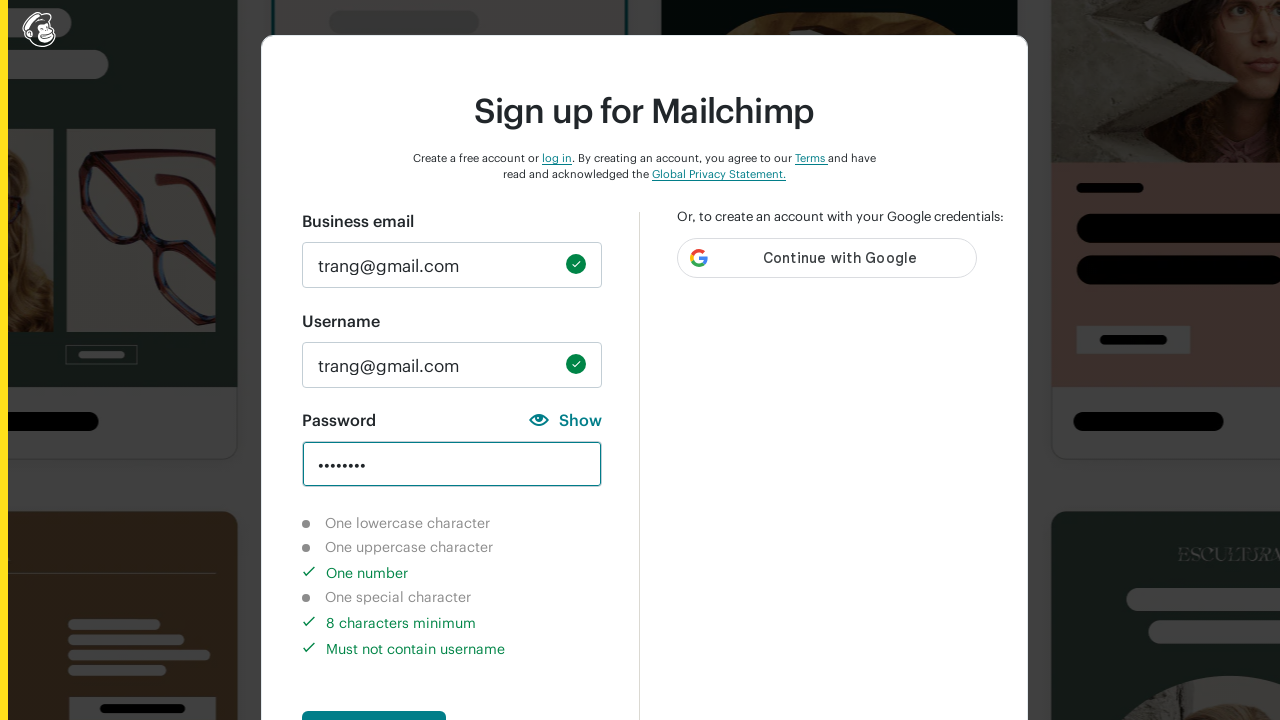

Verified number character requirement is completed
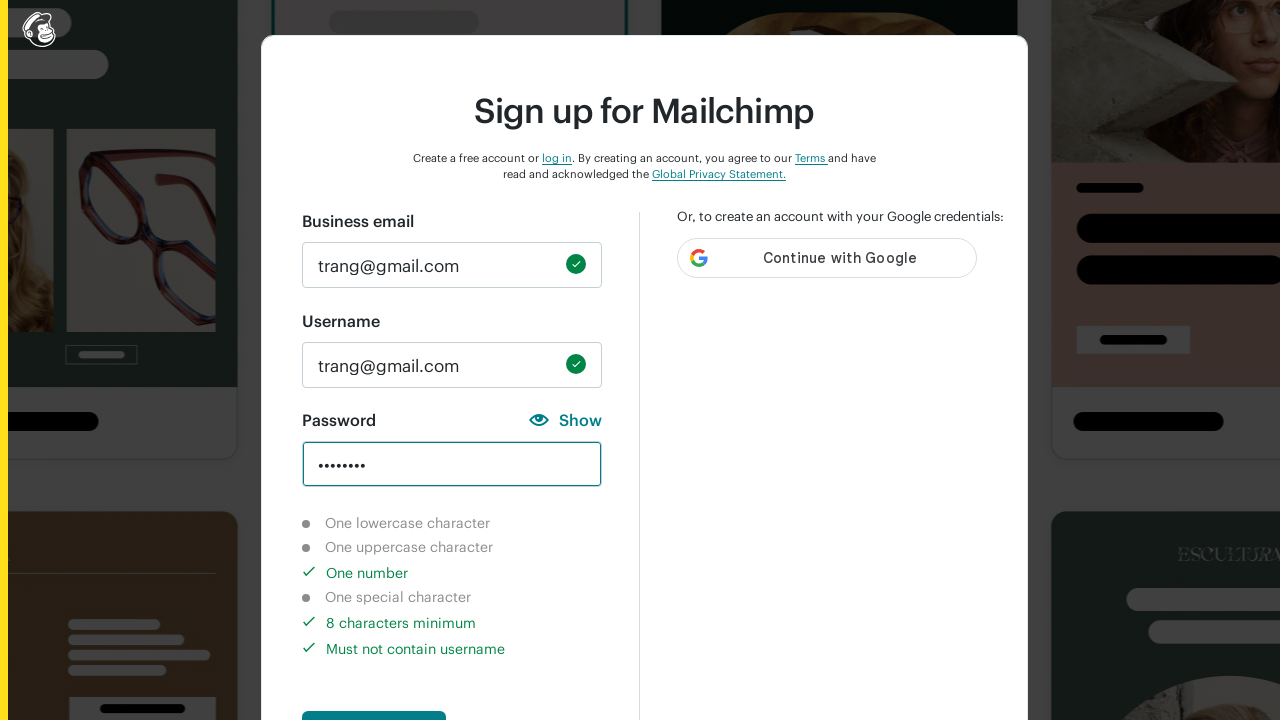

Verified special character requirement is not completed
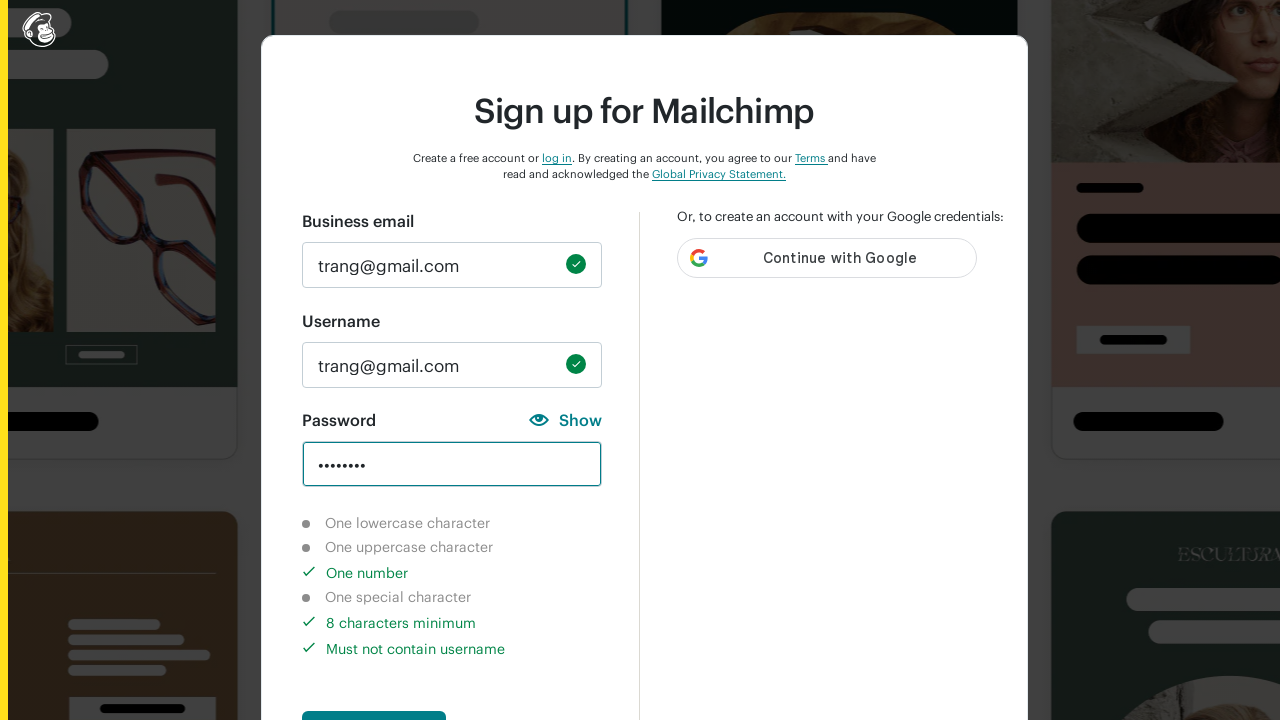

Verified 8-character length requirement is completed
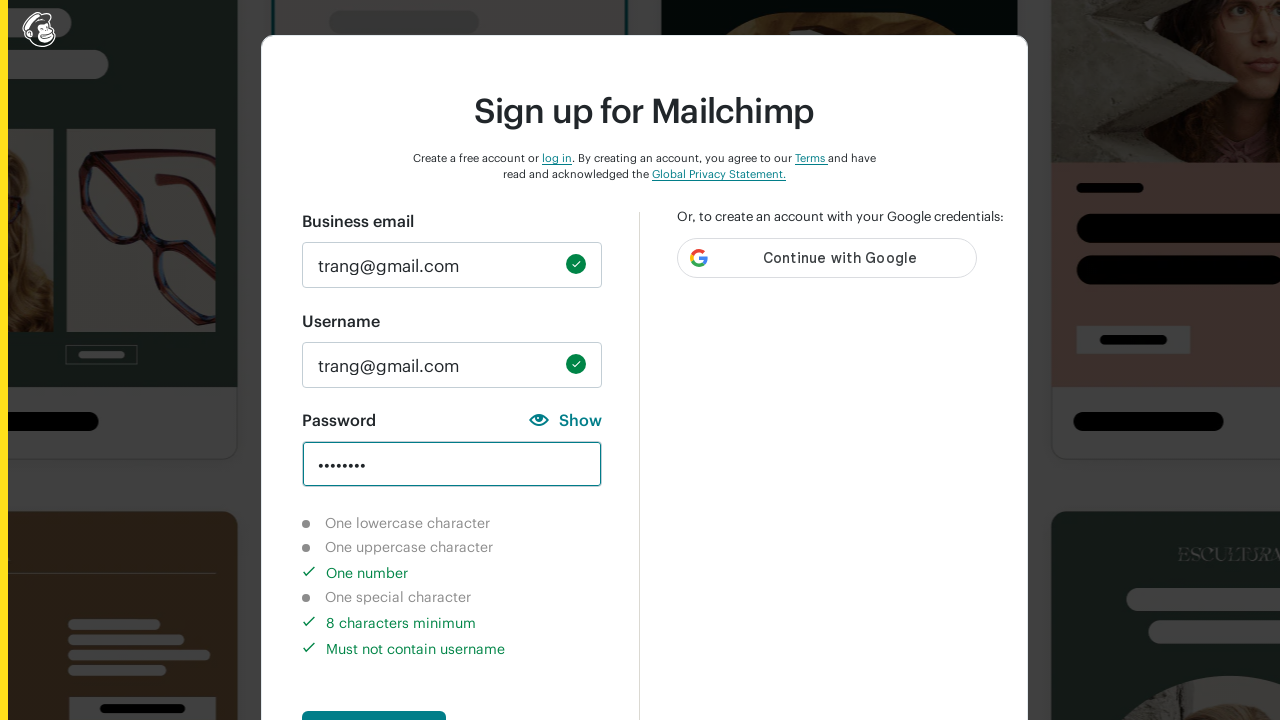

Cleared password field on input#new_password
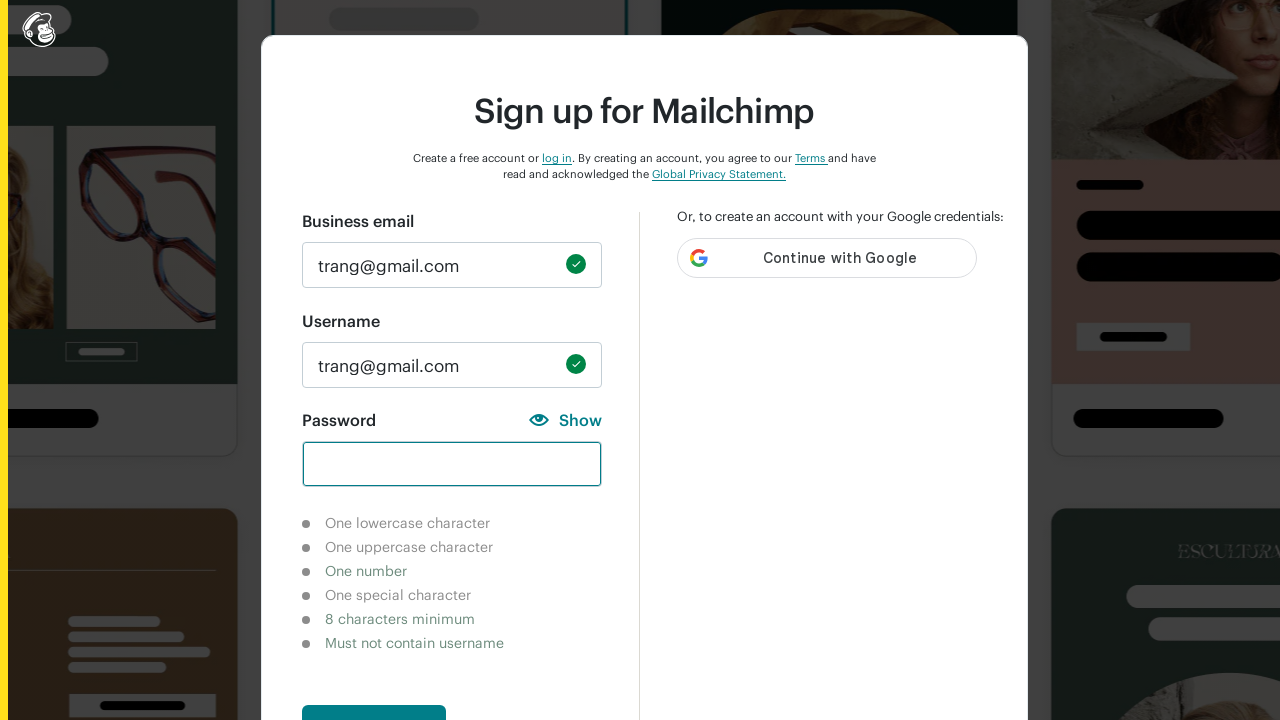

Entered valid password meeting all requirements: '1@aH6789' on input#new_password
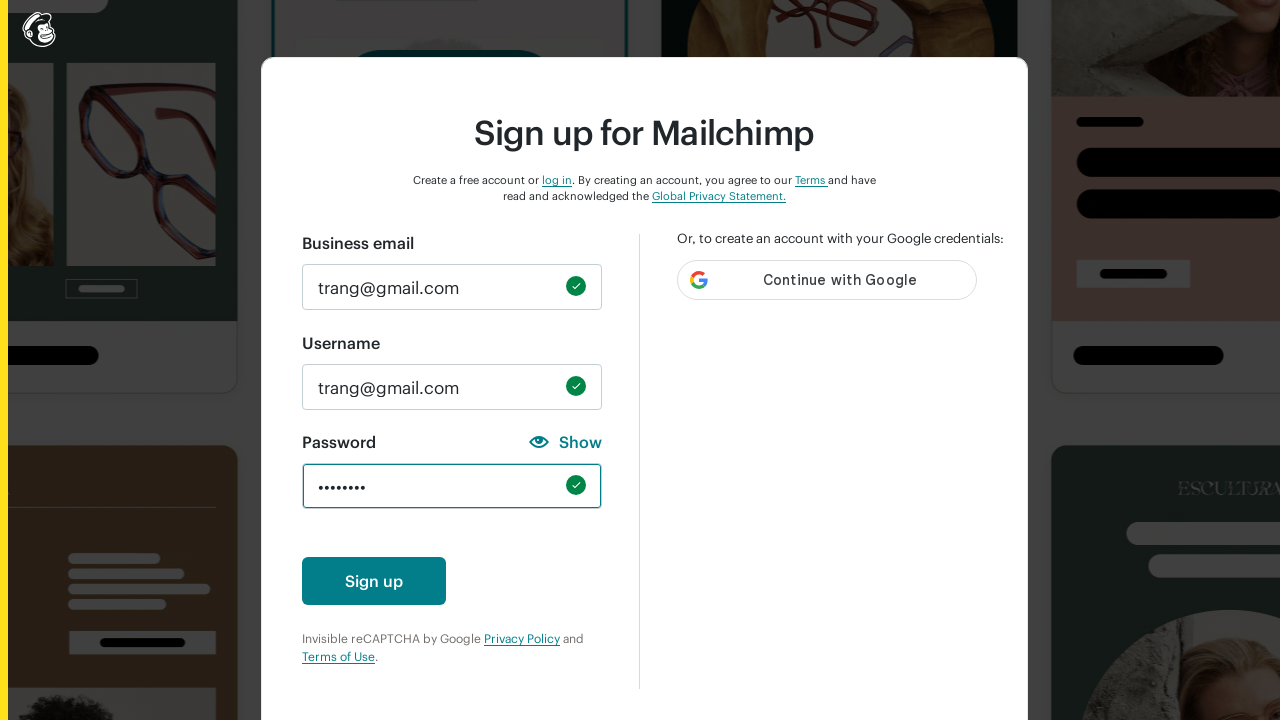

Waited 2000ms for validation indicators to update
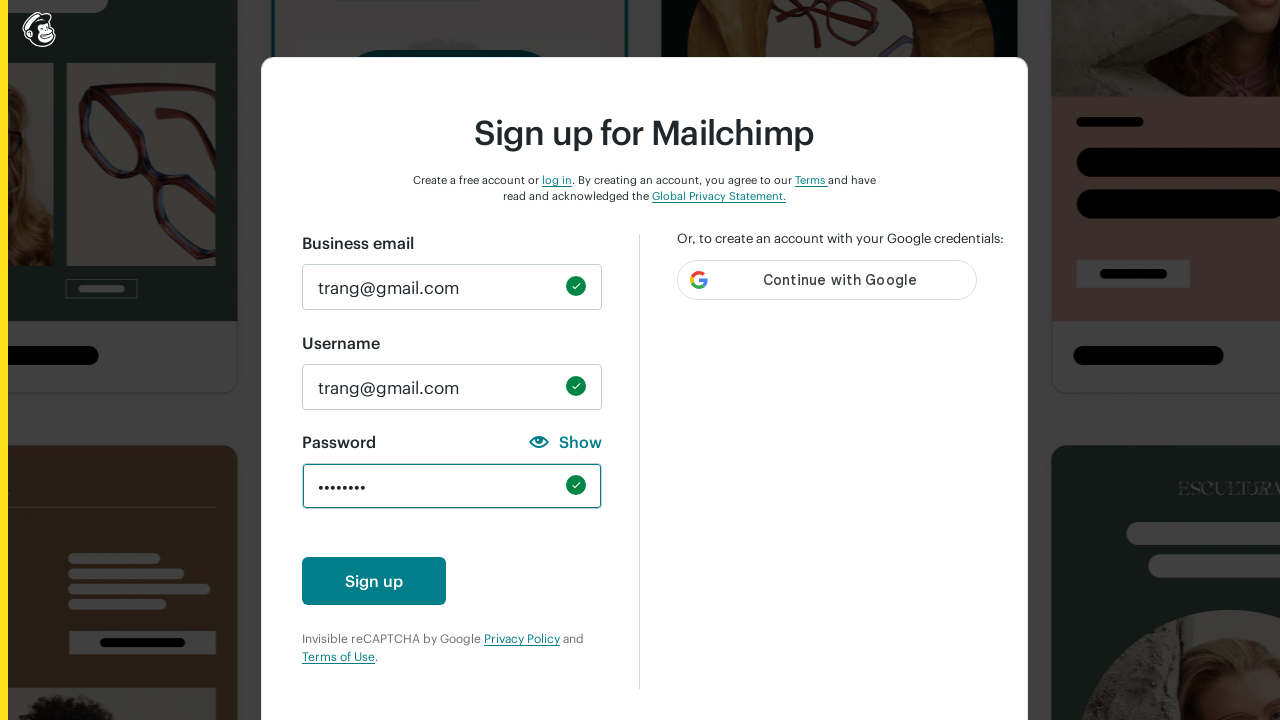

Verified lowercase character validation indicator is hidden (no longer needed)
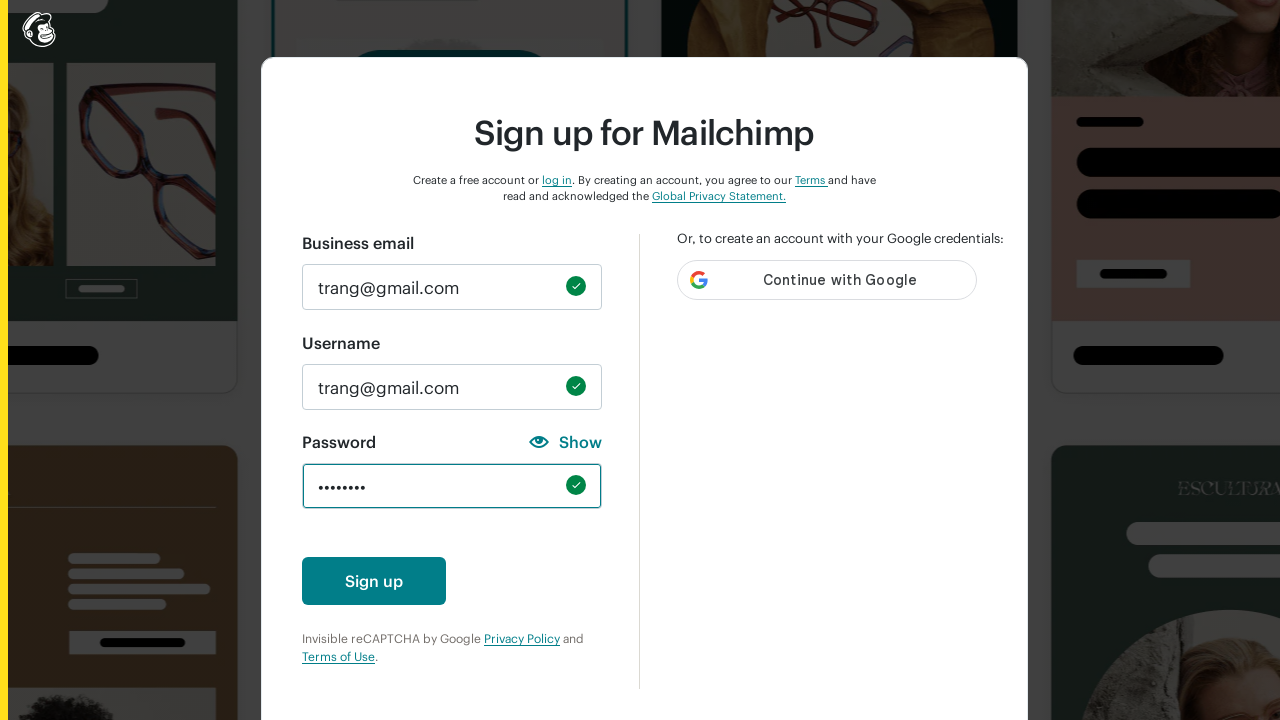

Verified uppercase character validation indicator is hidden (no longer needed)
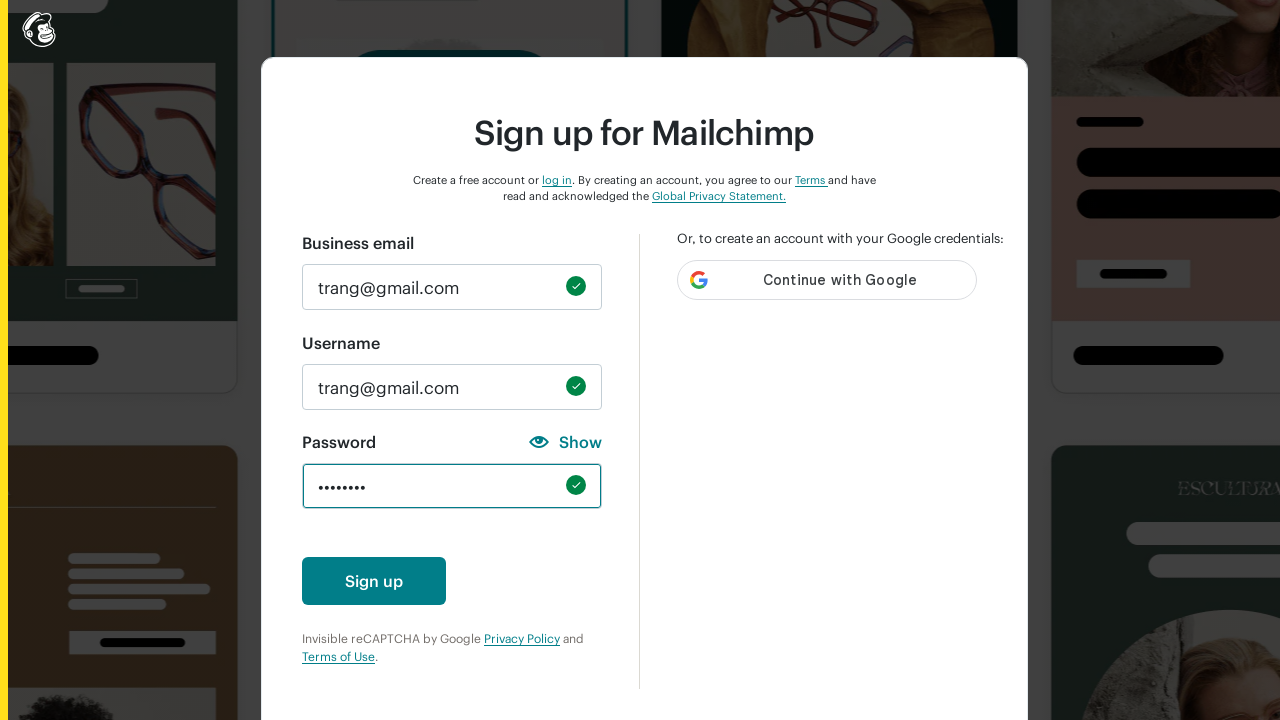

Verified number character validation indicator is hidden (no longer needed)
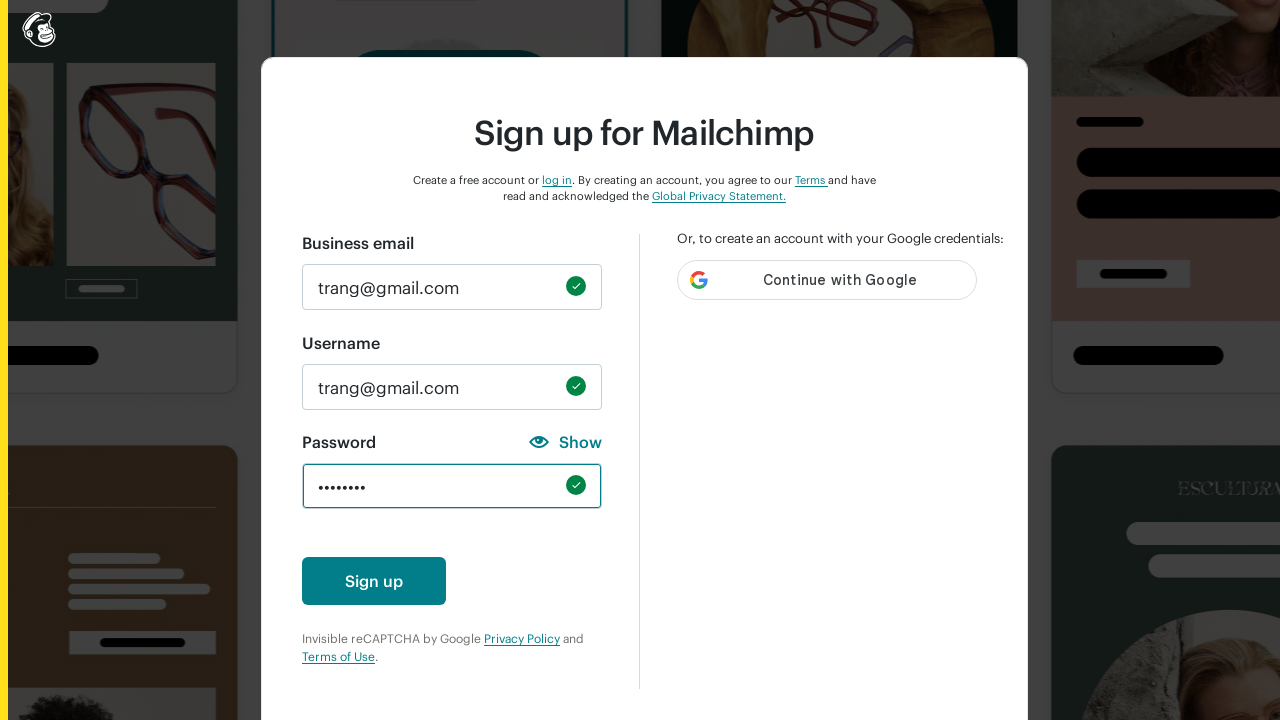

Verified special character validation indicator is hidden (no longer needed)
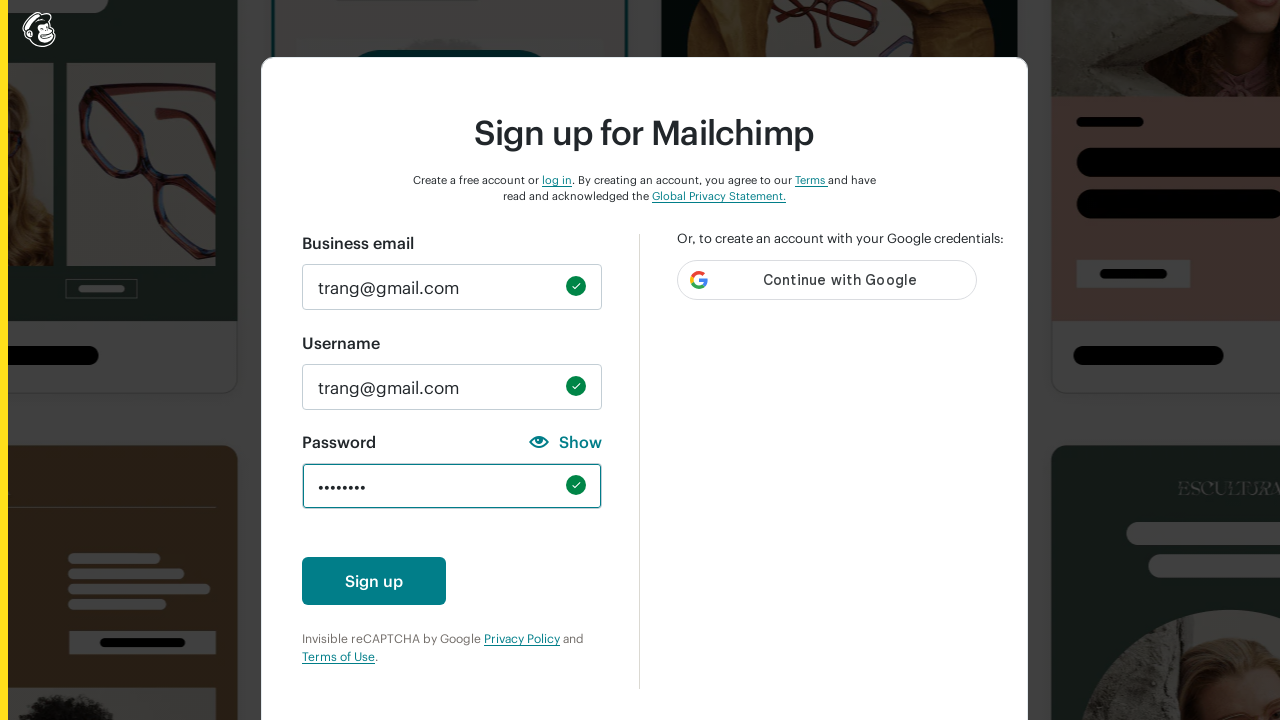

Verified 8-character length validation indicator is hidden (no longer needed)
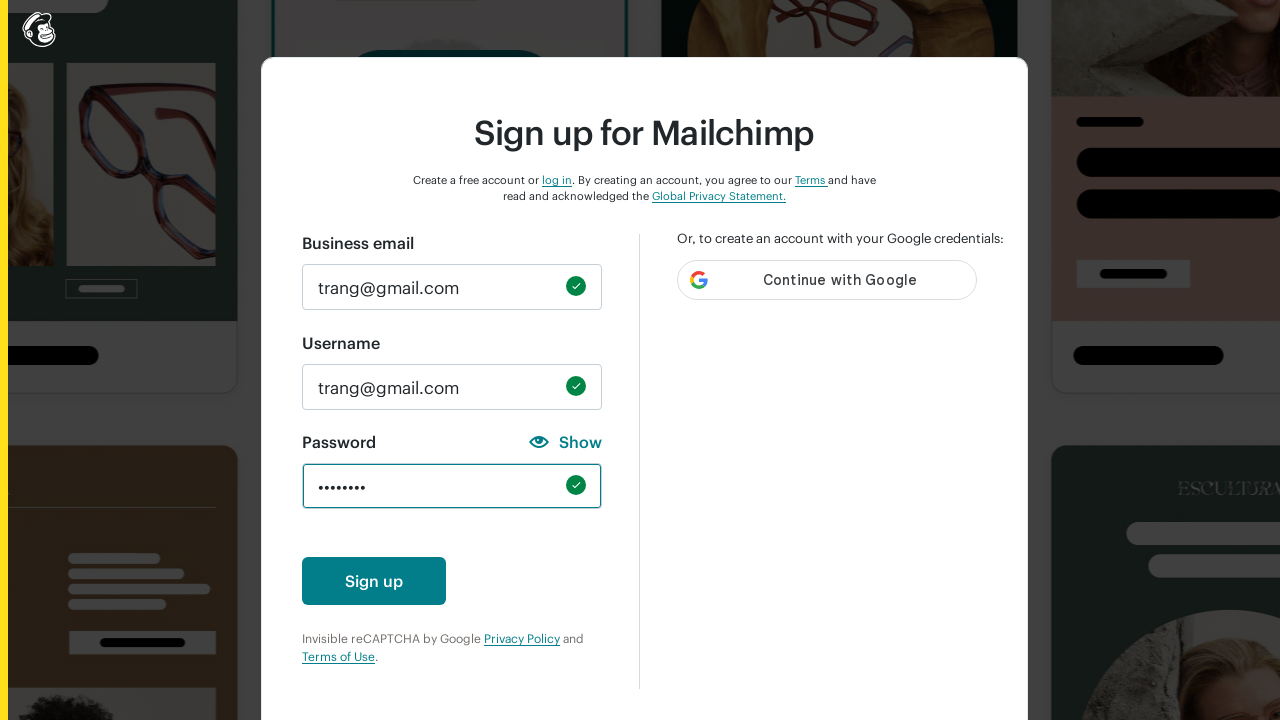

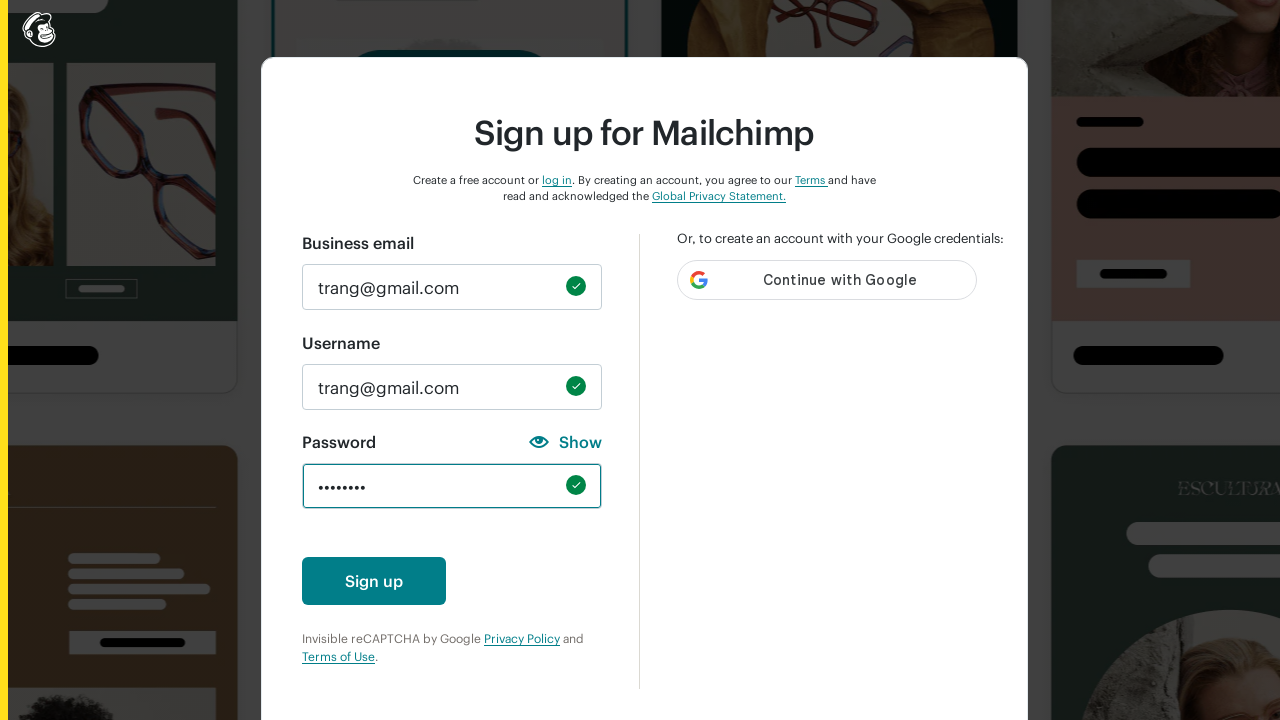